Tests the addition operation on a basic calculator by entering an integer and decimal number, iterating through all 9 prototype builds, and verifying the sum result.

Starting URL: https://testsheepnz.github.io/BasicCalculator.html

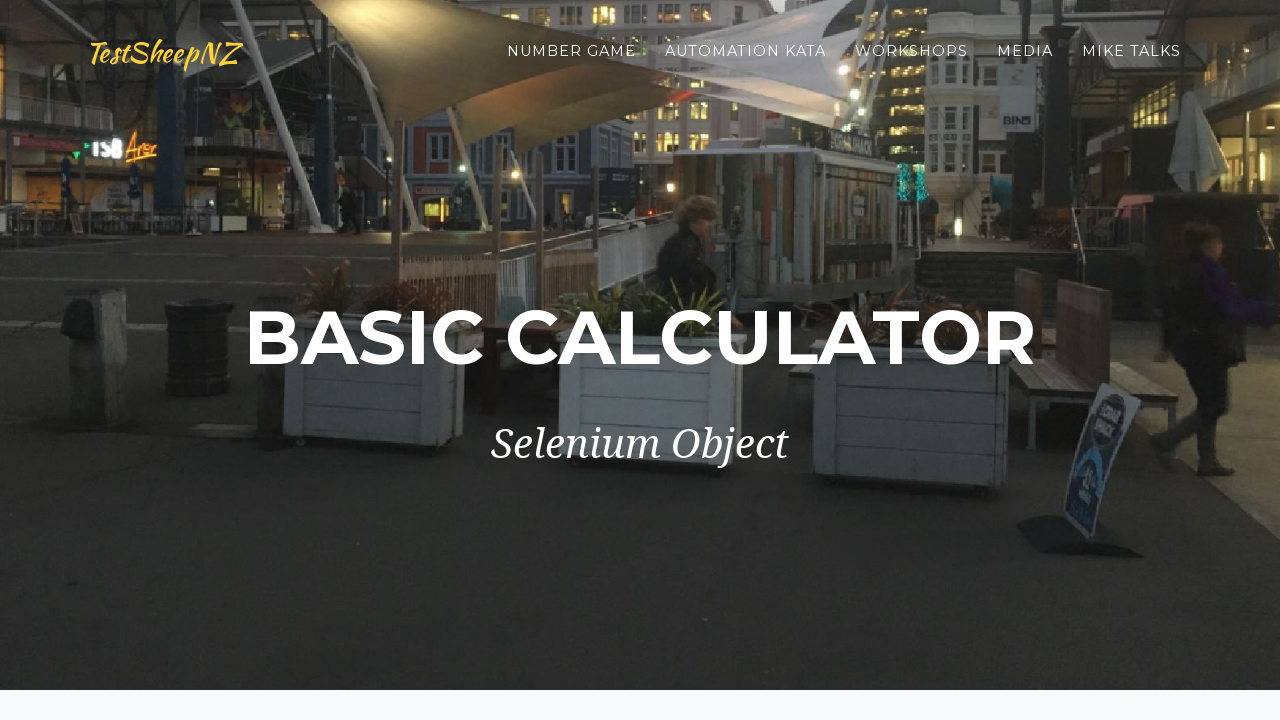

Filled first number field with '25' on input[name='number1']
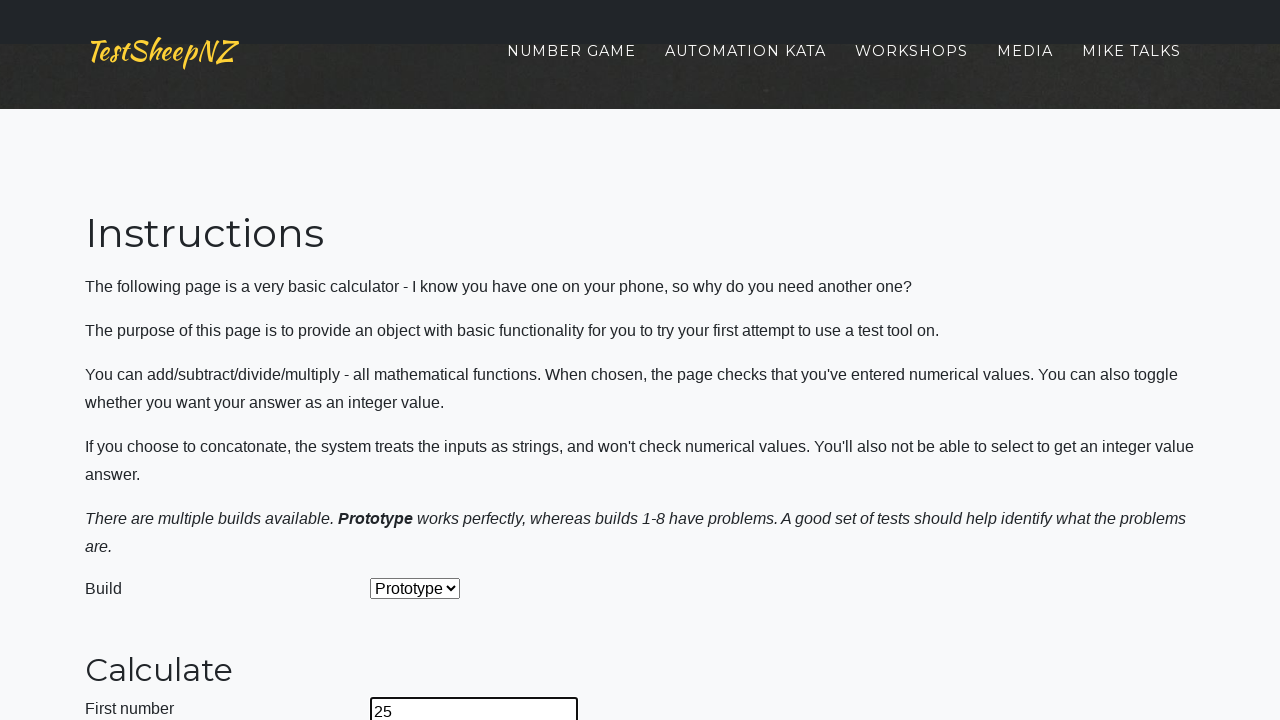

Filled second number field with '1.4' on input[name='number2']
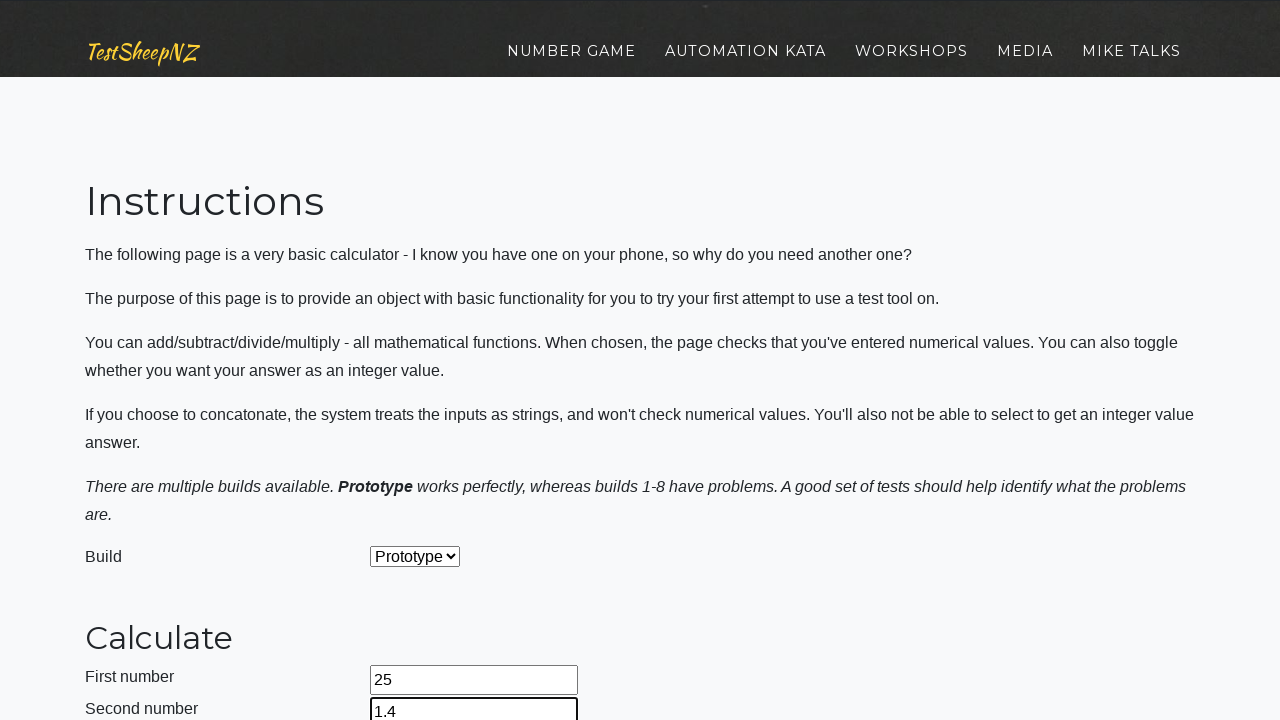

Selected prototype build 0 from dropdown on select[name='selectBuild']
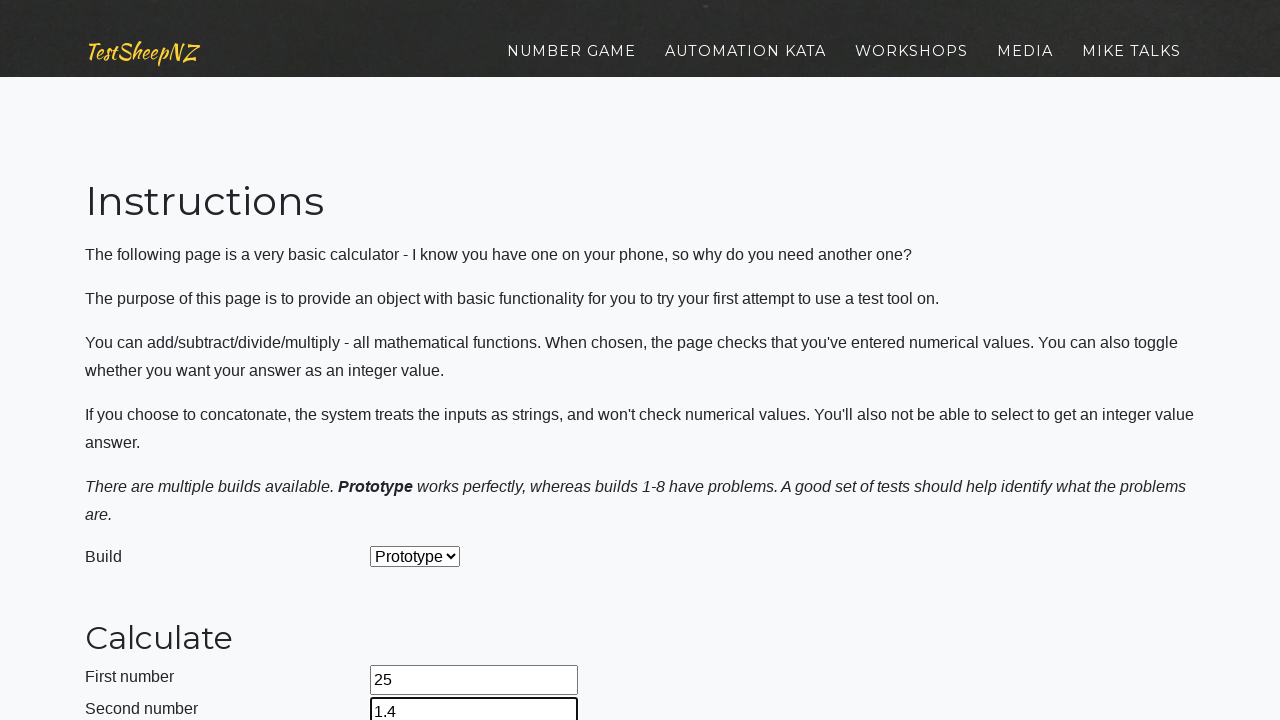

Selected addition operation from dropdown on select[name='selectOperation']
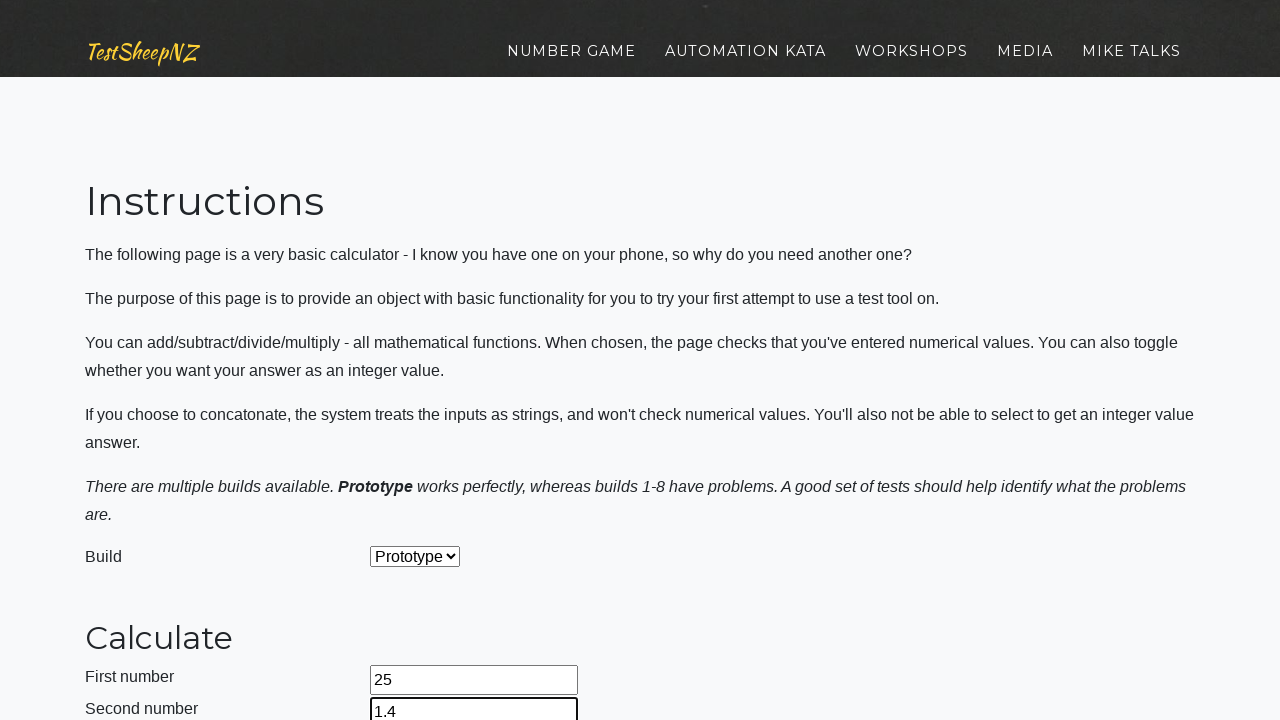

Clicked calculate button at (422, 361) on #calculateButton
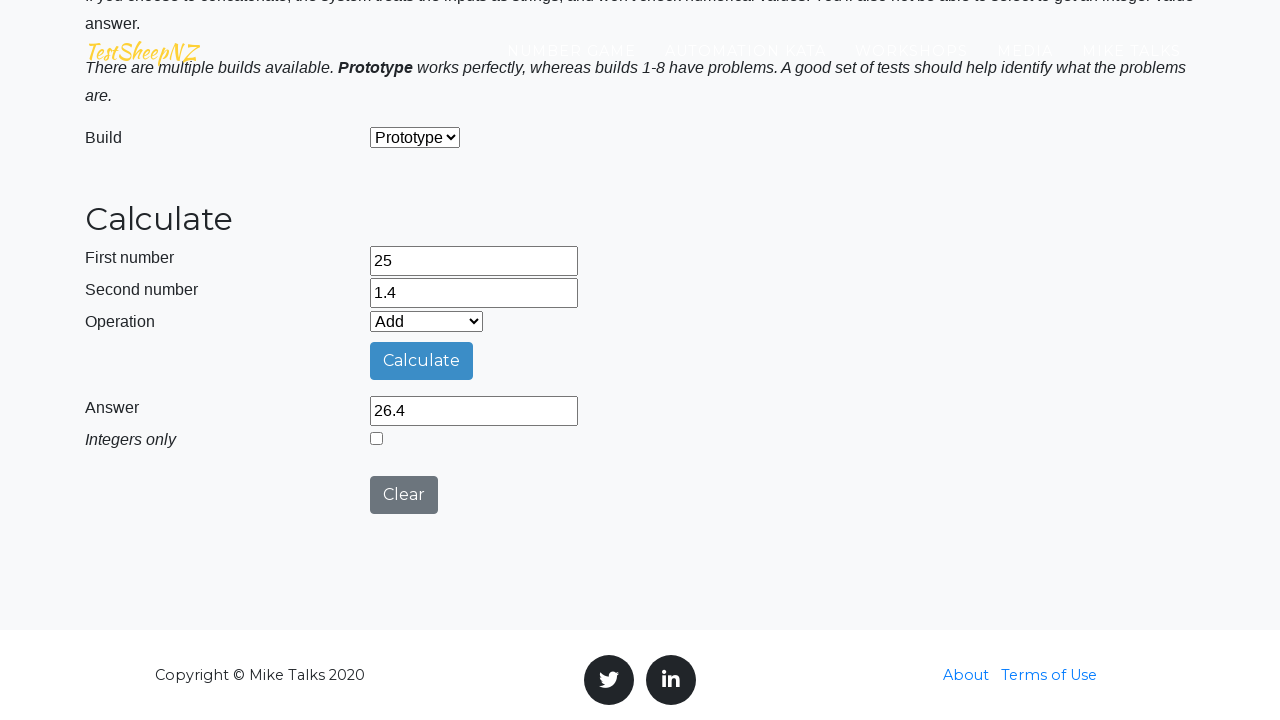

Result field appeared on page
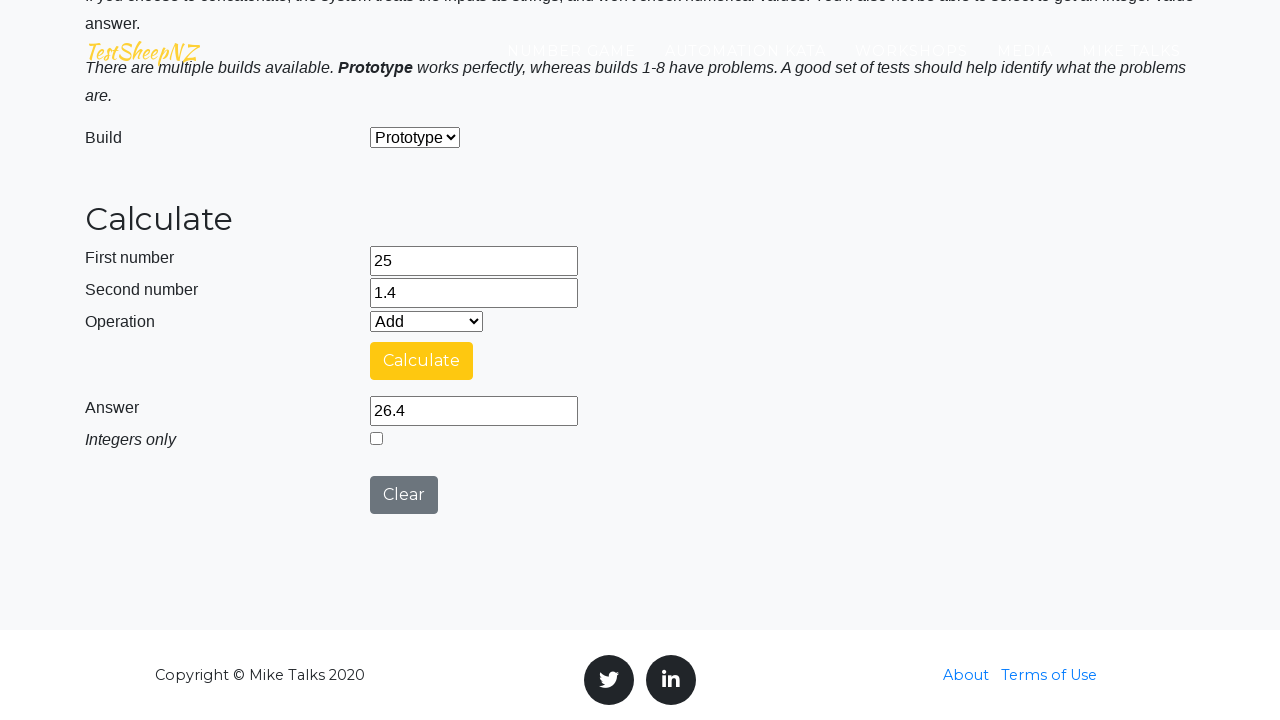

Reloaded page to prepare for next prototype build test
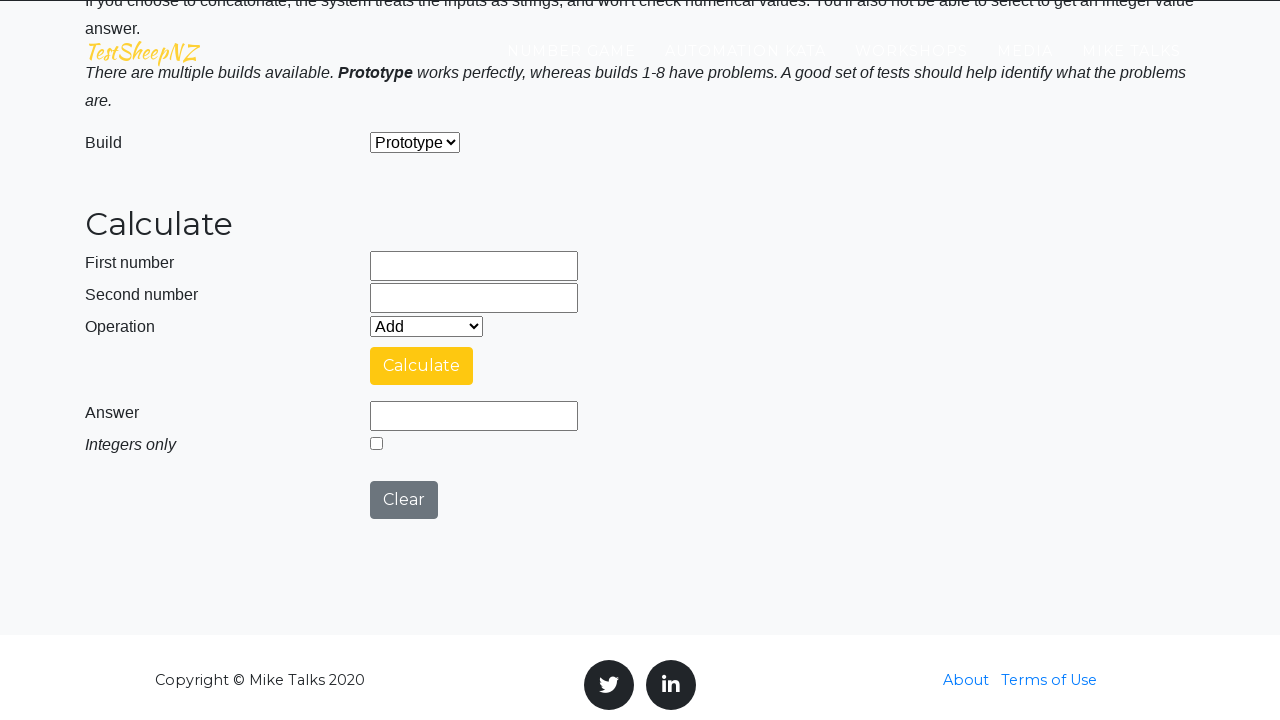

Filled first number field with '25' on input[name='number1']
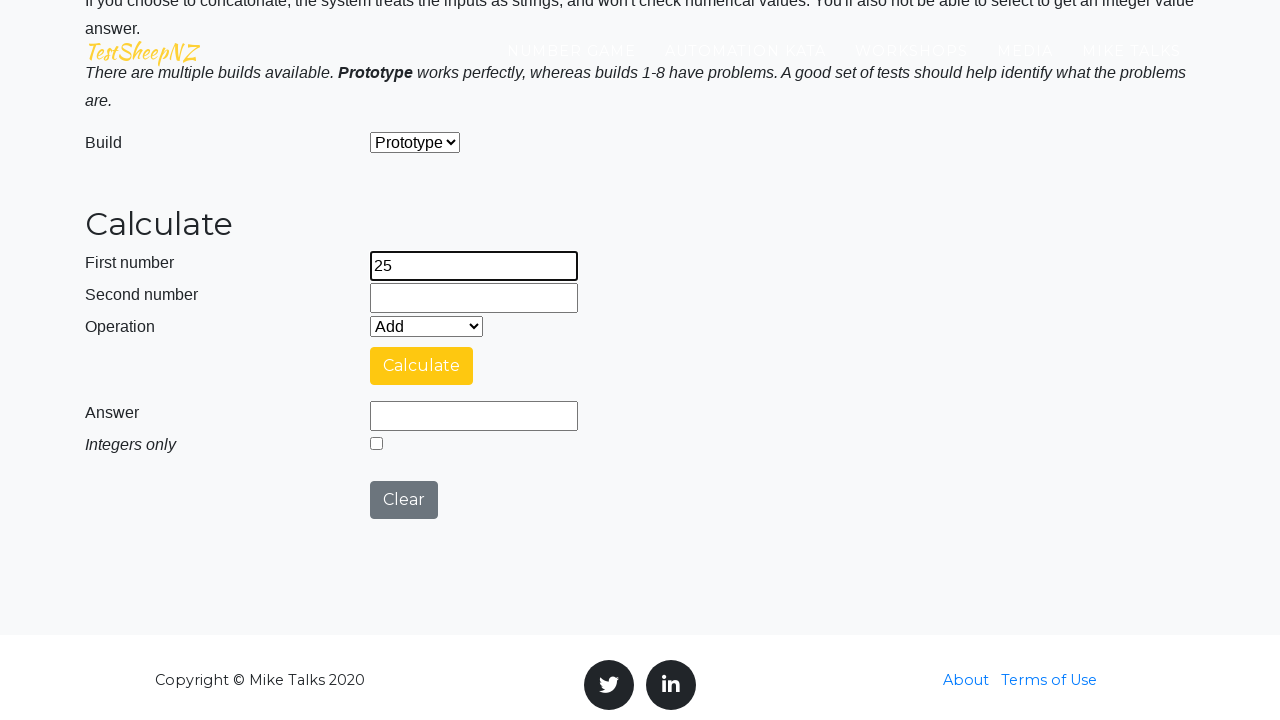

Filled second number field with '1.4' on input[name='number2']
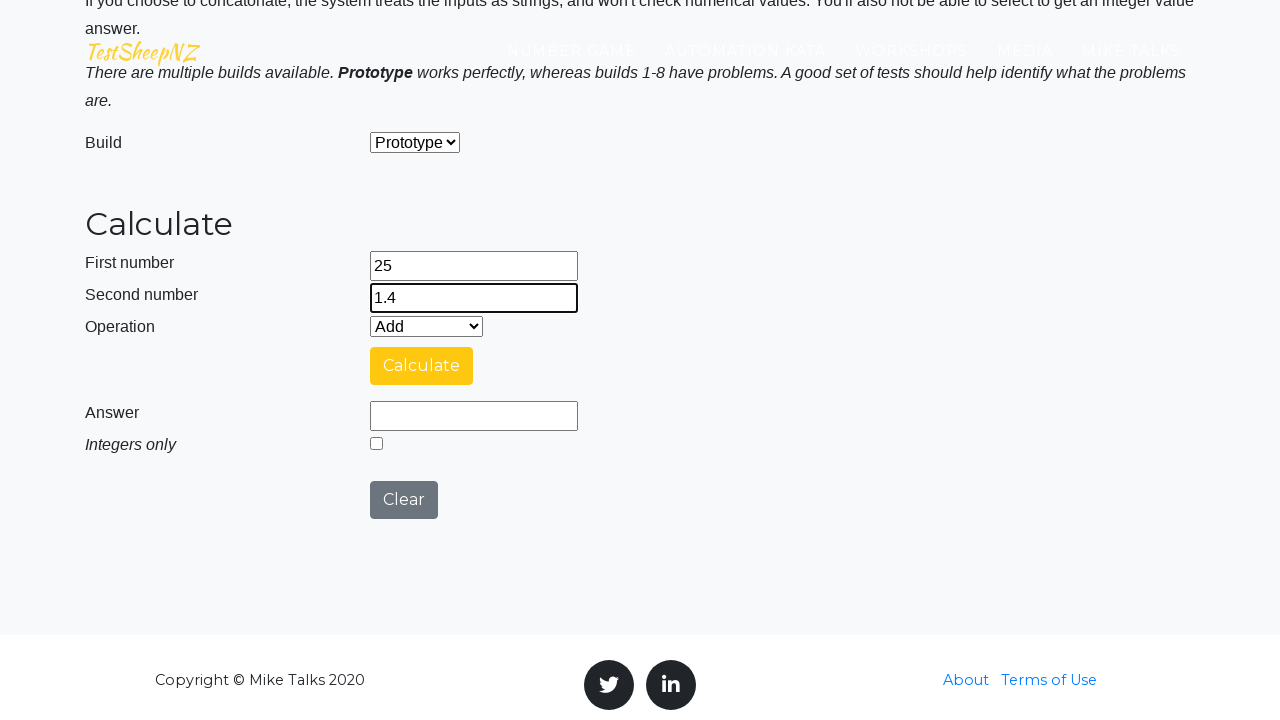

Selected prototype build 1 from dropdown on select[name='selectBuild']
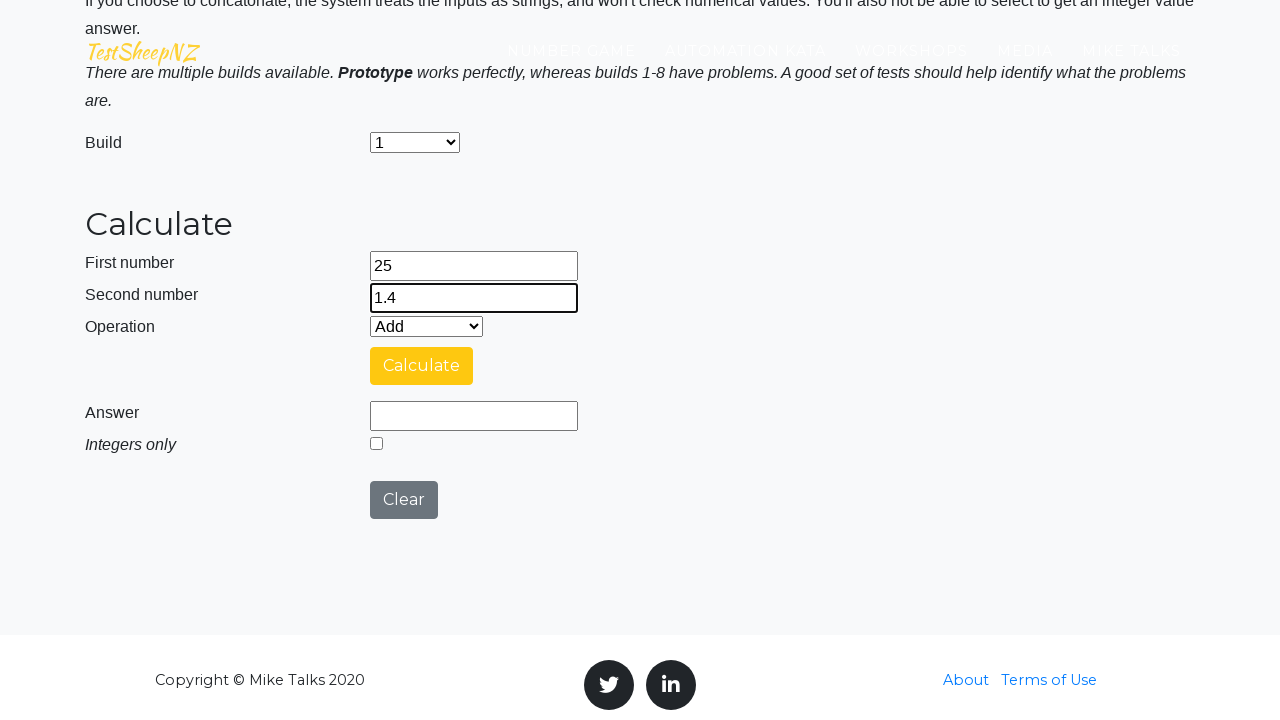

Selected addition operation from dropdown on select[name='selectOperation']
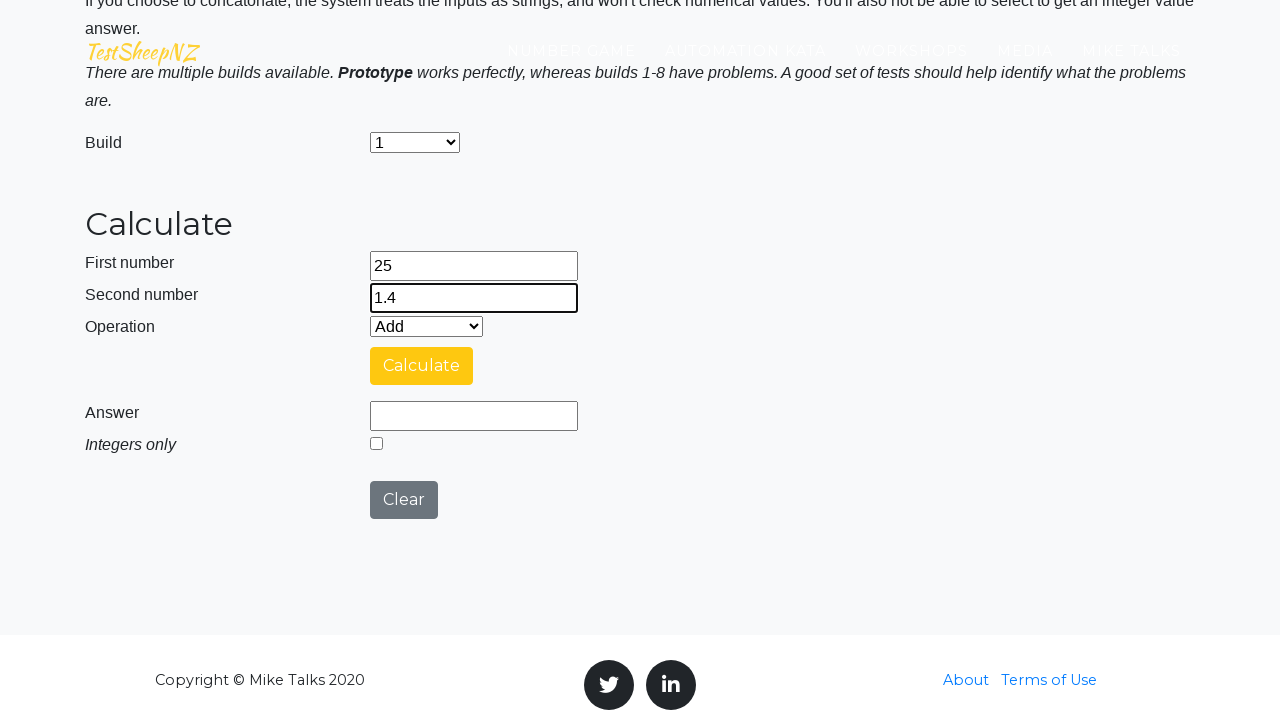

Clicked calculate button at (422, 366) on #calculateButton
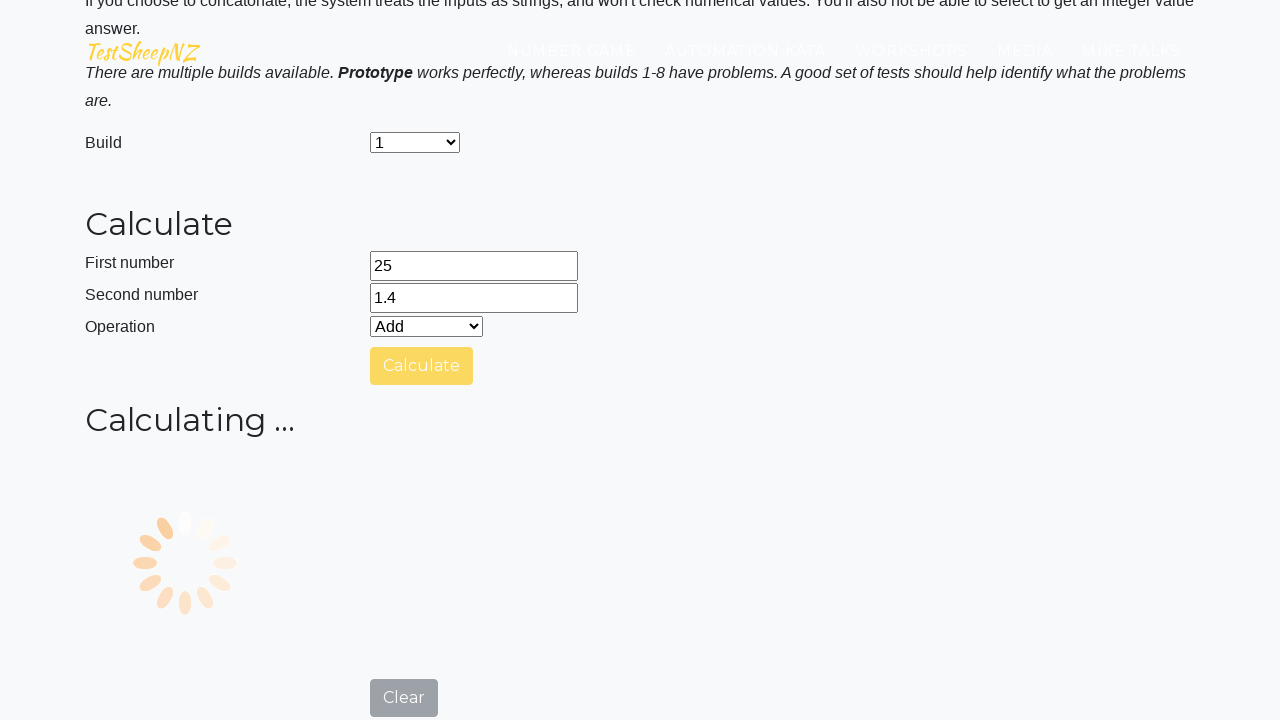

Result field appeared on page
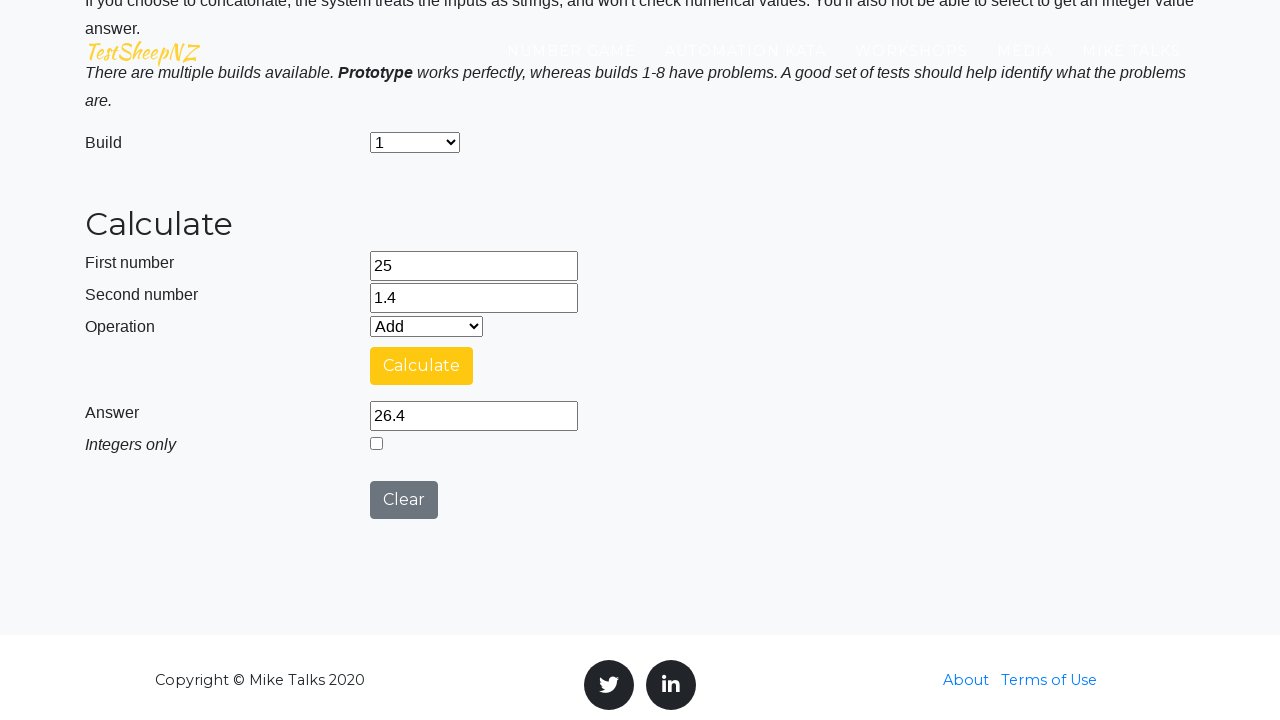

Reloaded page to prepare for next prototype build test
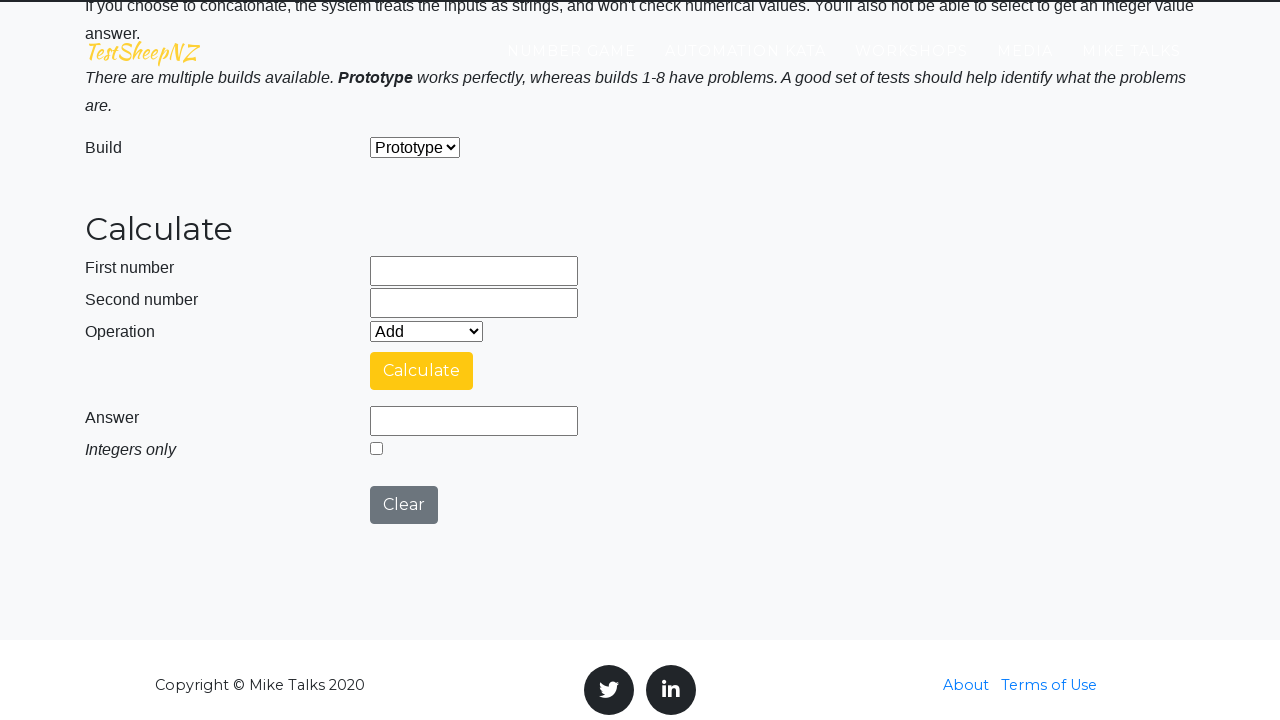

Filled first number field with '25' on input[name='number1']
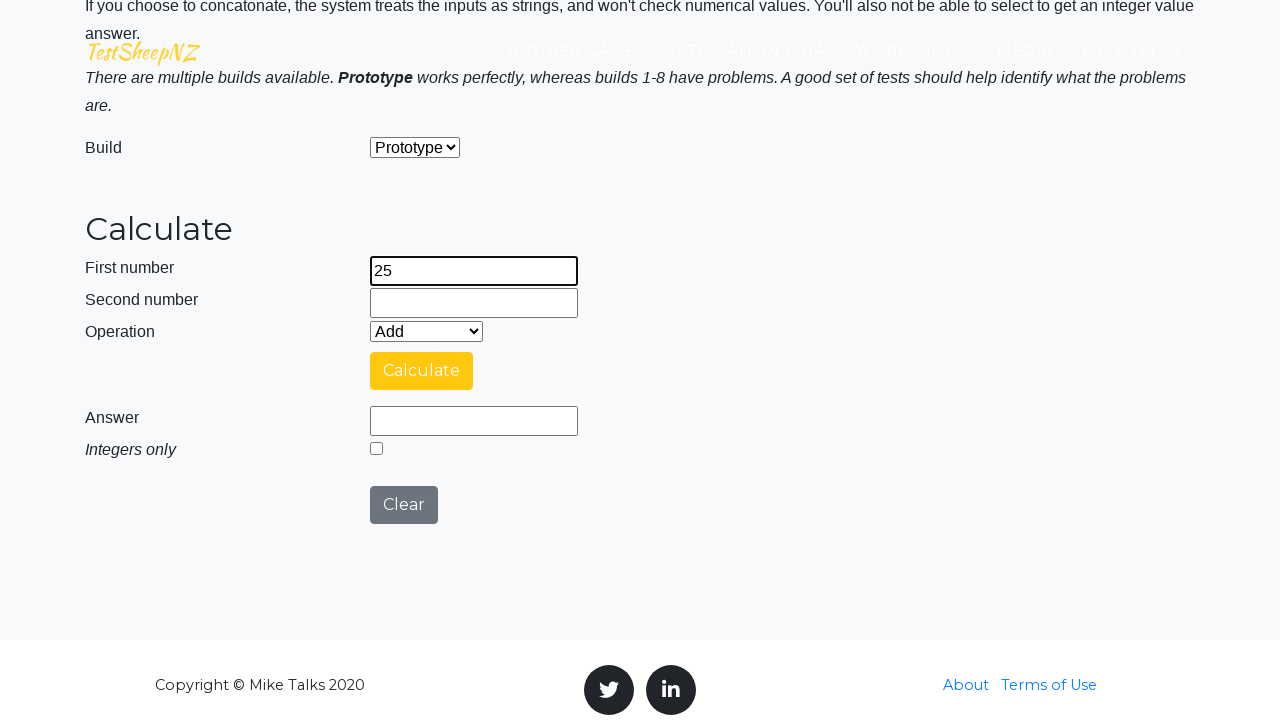

Filled second number field with '1.4' on input[name='number2']
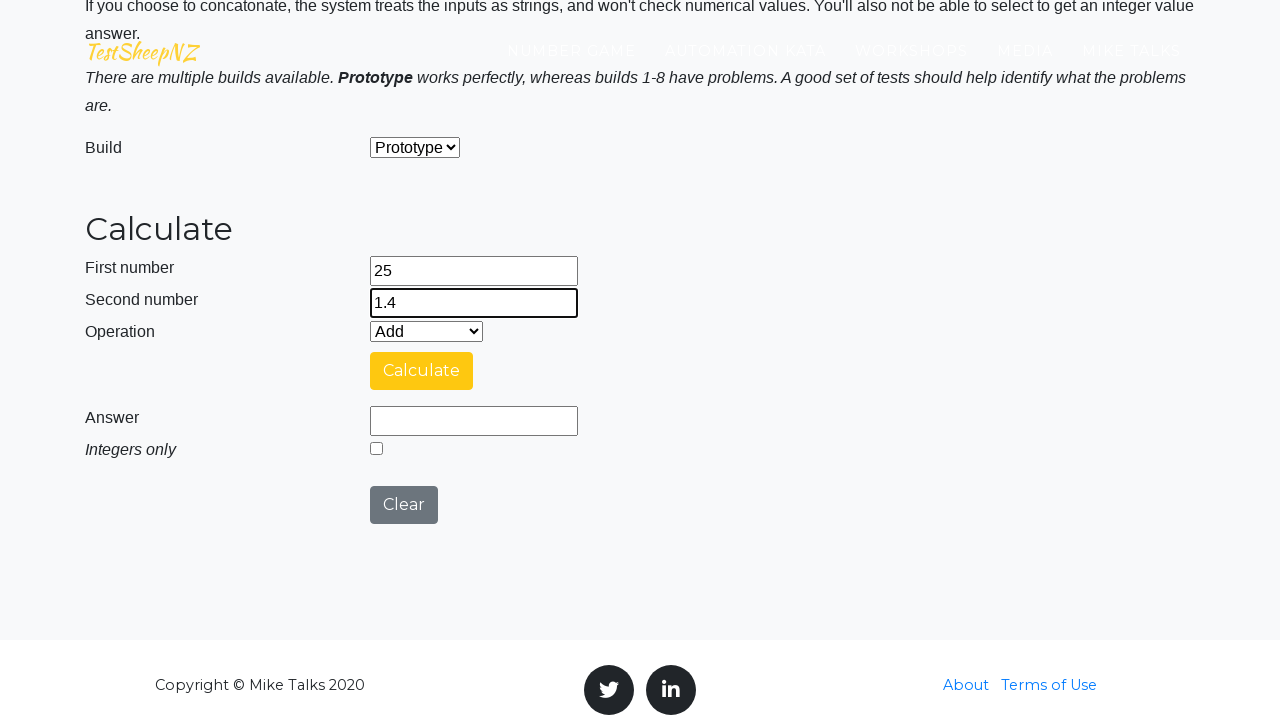

Selected prototype build 2 from dropdown on select[name='selectBuild']
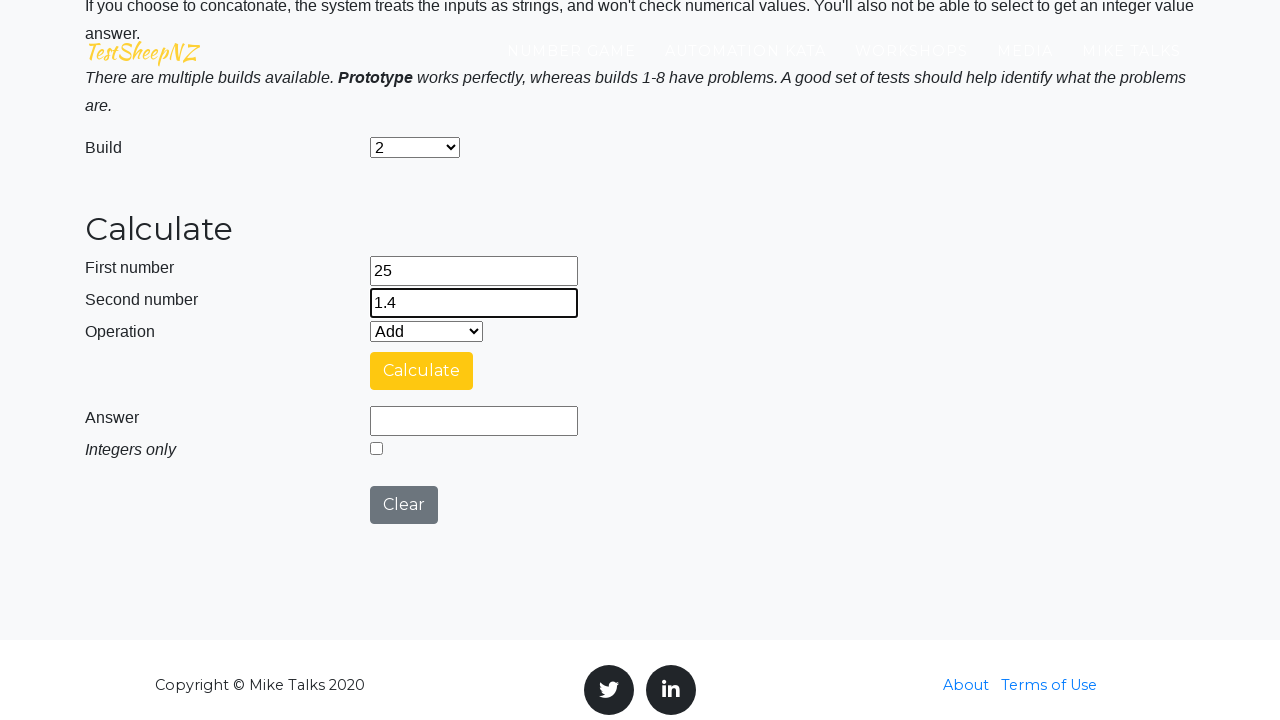

Selected addition operation from dropdown on select[name='selectOperation']
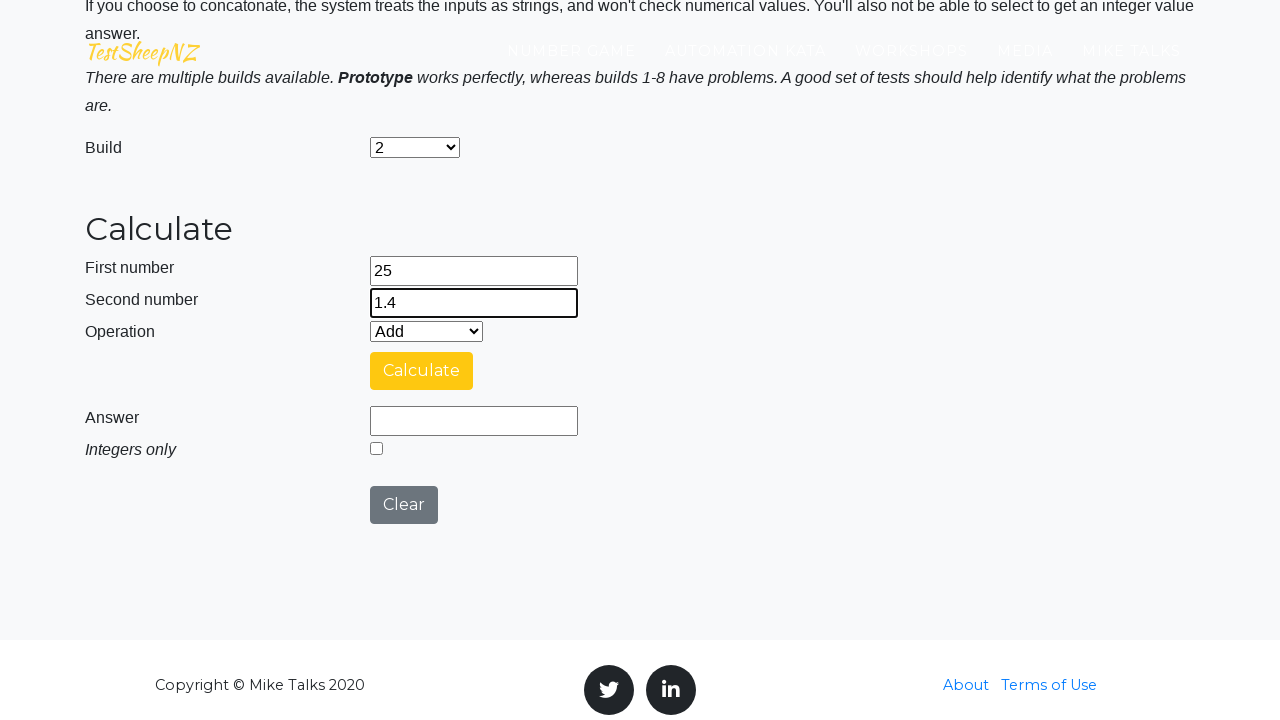

Clicked calculate button at (422, 371) on #calculateButton
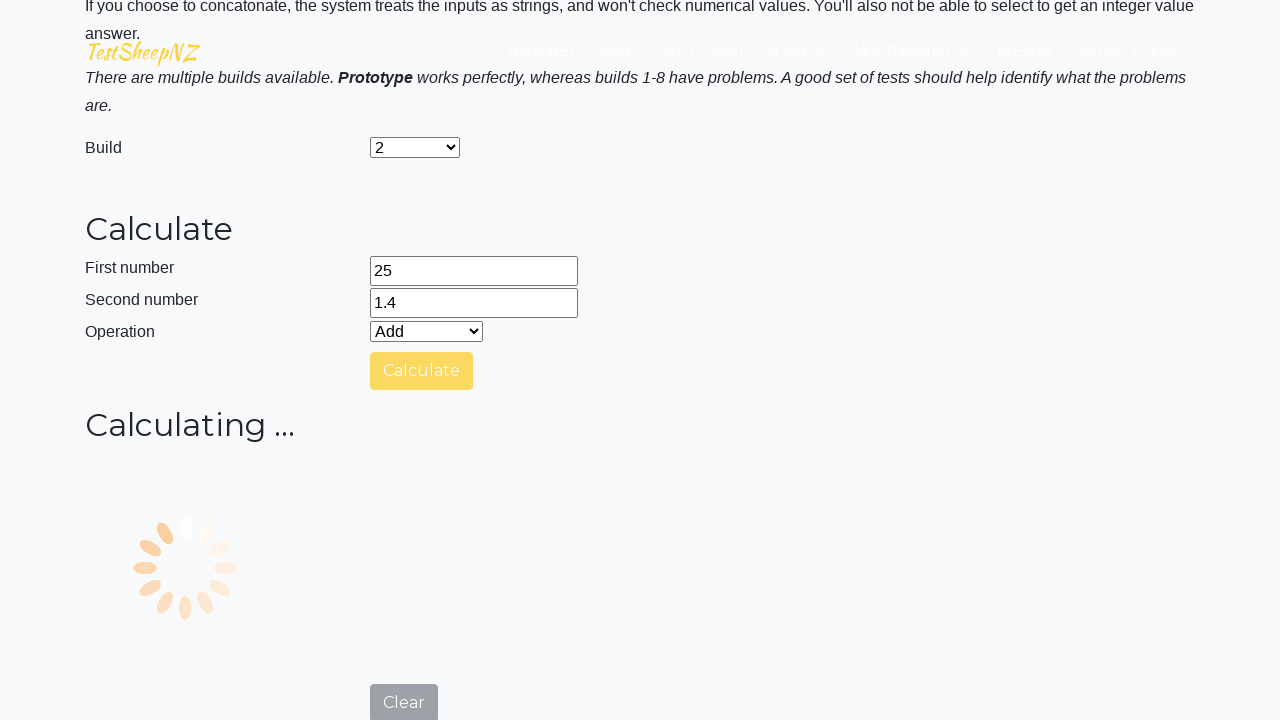

Result field appeared on page
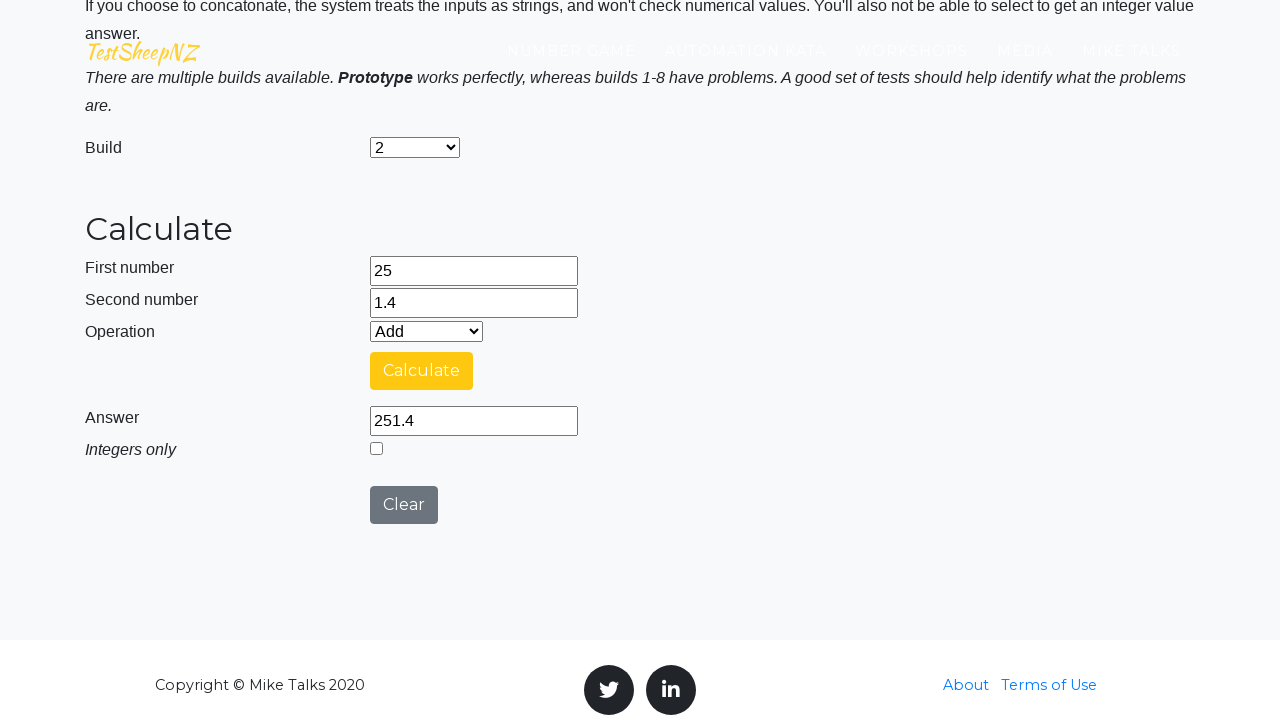

Reloaded page to prepare for next prototype build test
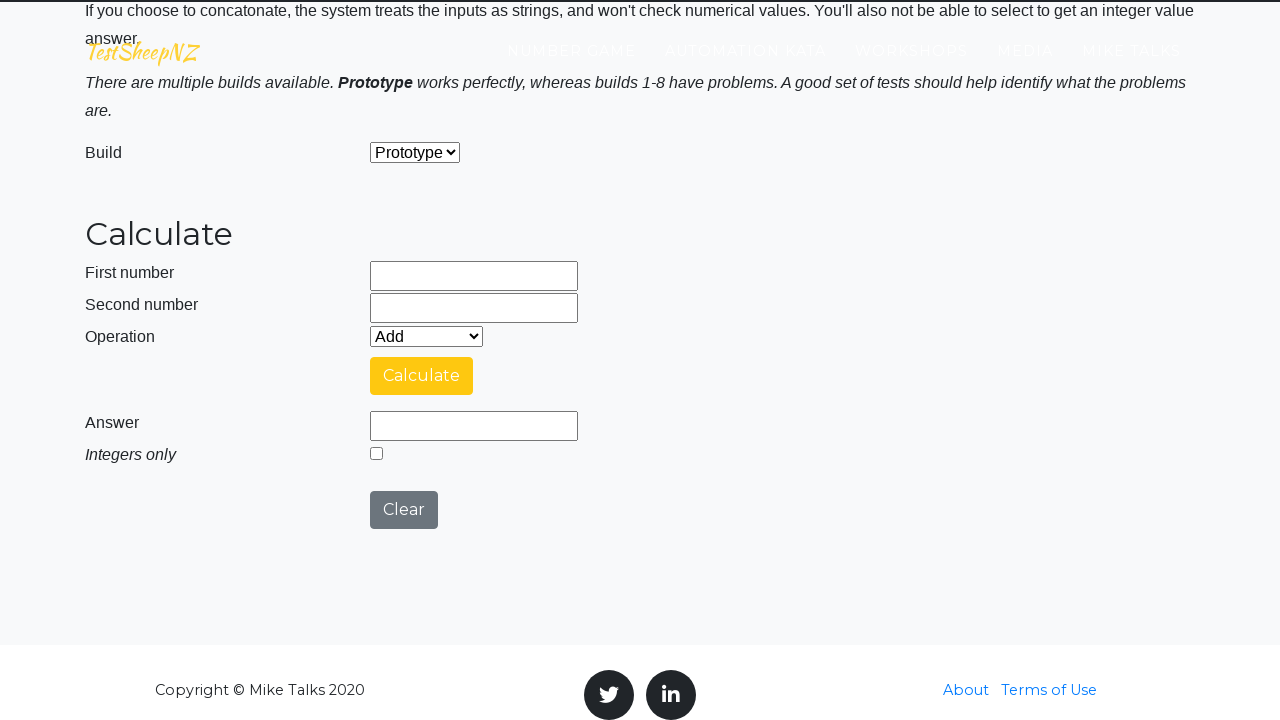

Filled first number field with '25' on input[name='number1']
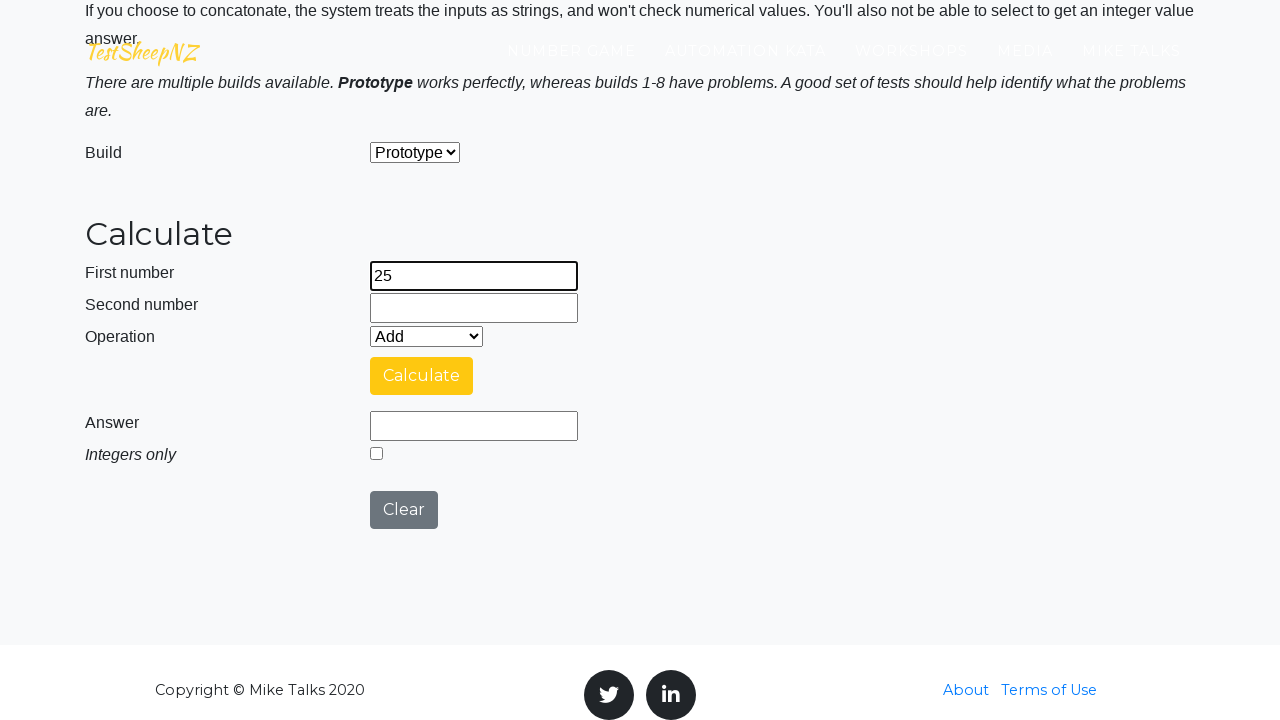

Filled second number field with '1.4' on input[name='number2']
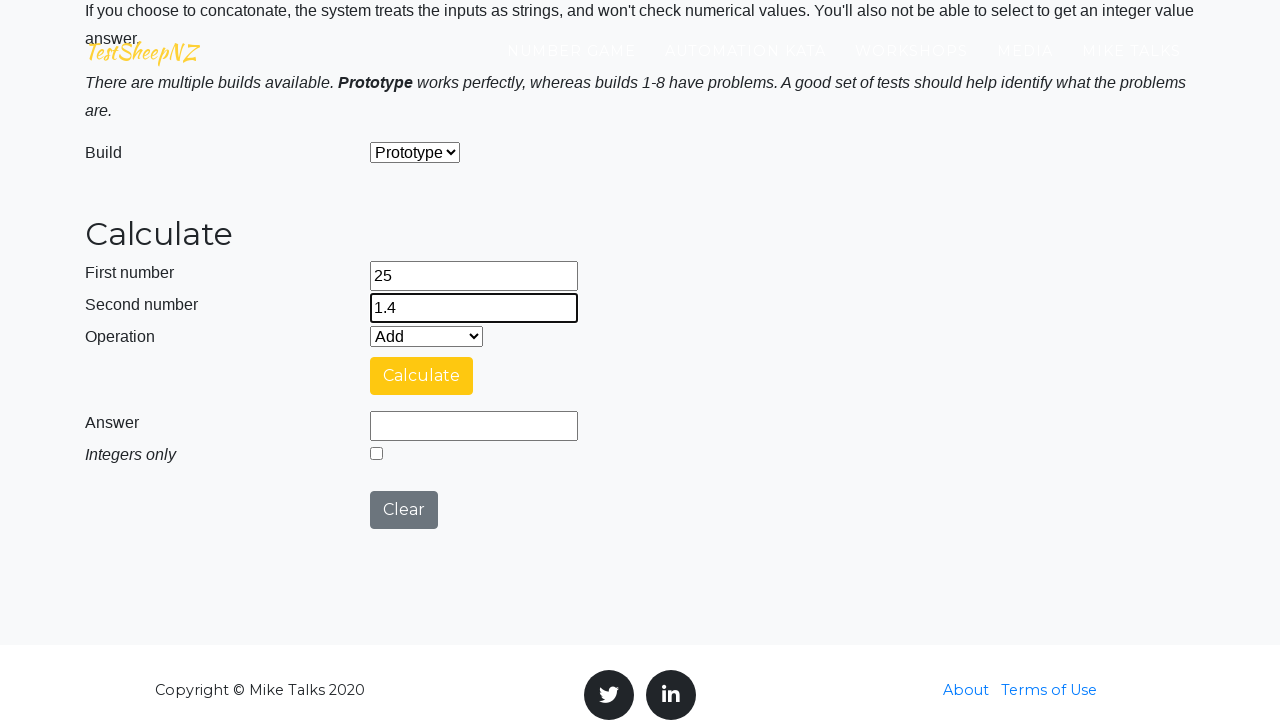

Selected prototype build 3 from dropdown on select[name='selectBuild']
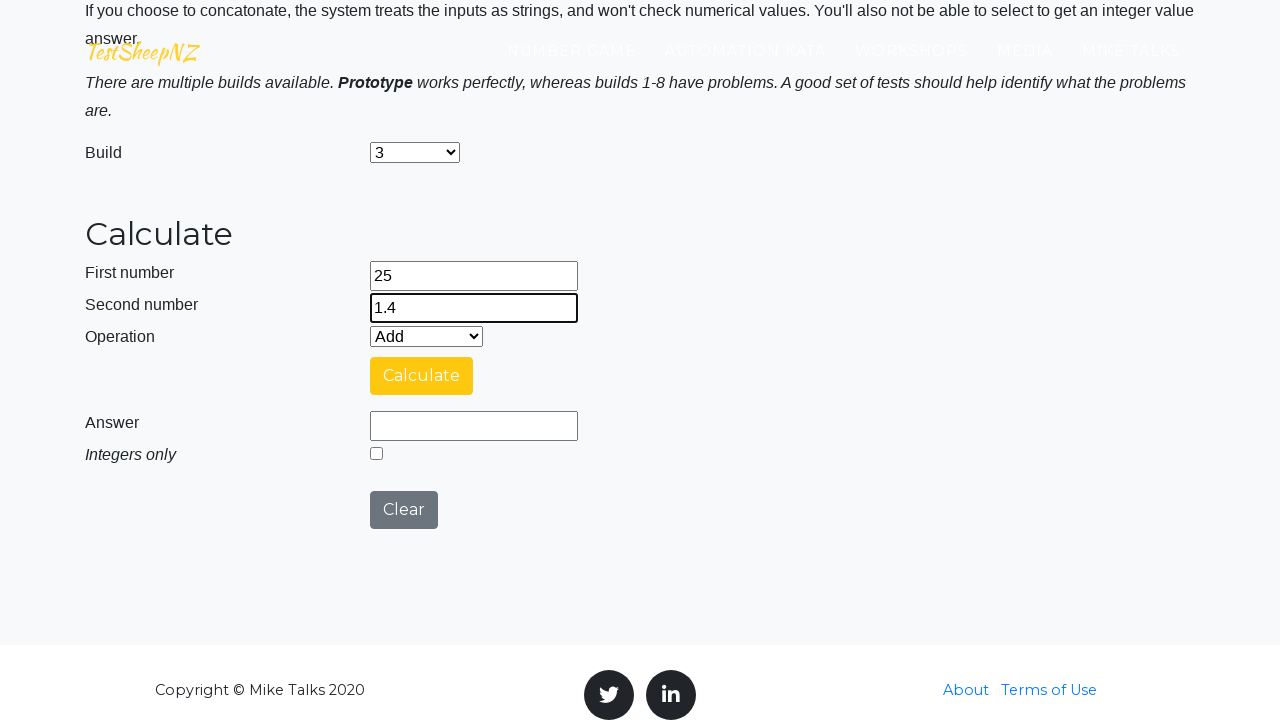

Selected addition operation from dropdown on select[name='selectOperation']
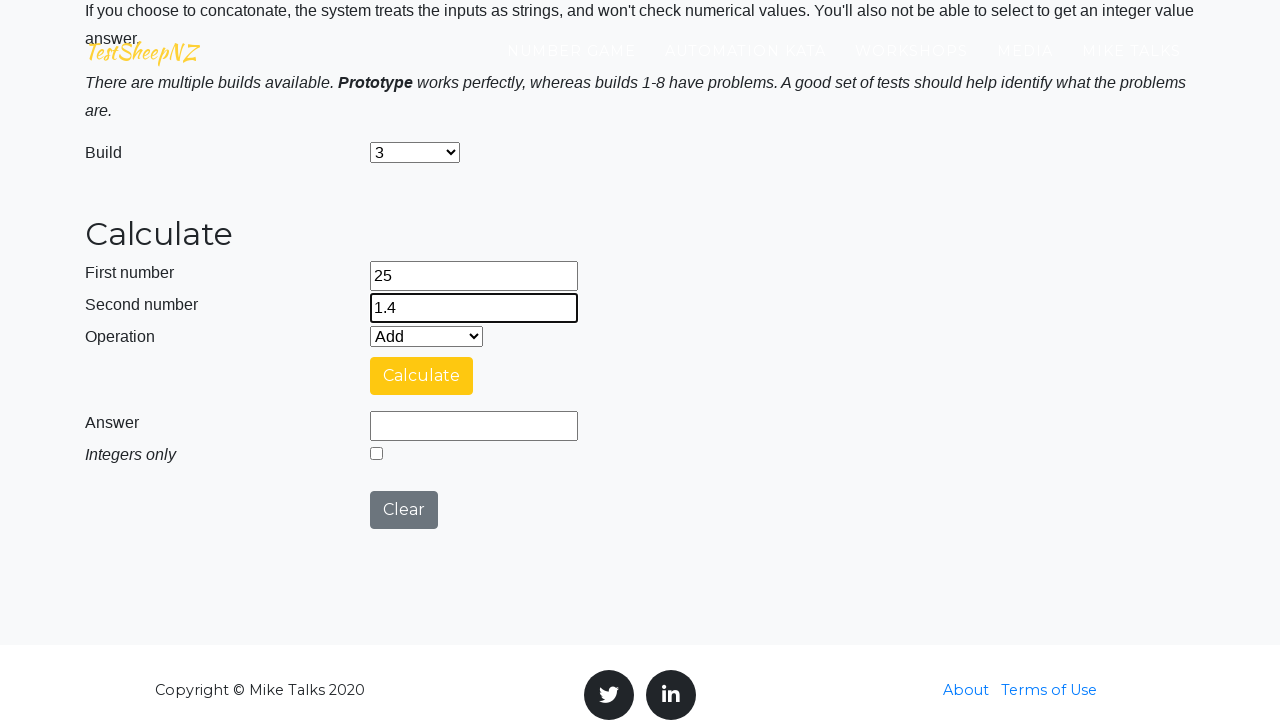

Clicked calculate button at (422, 376) on #calculateButton
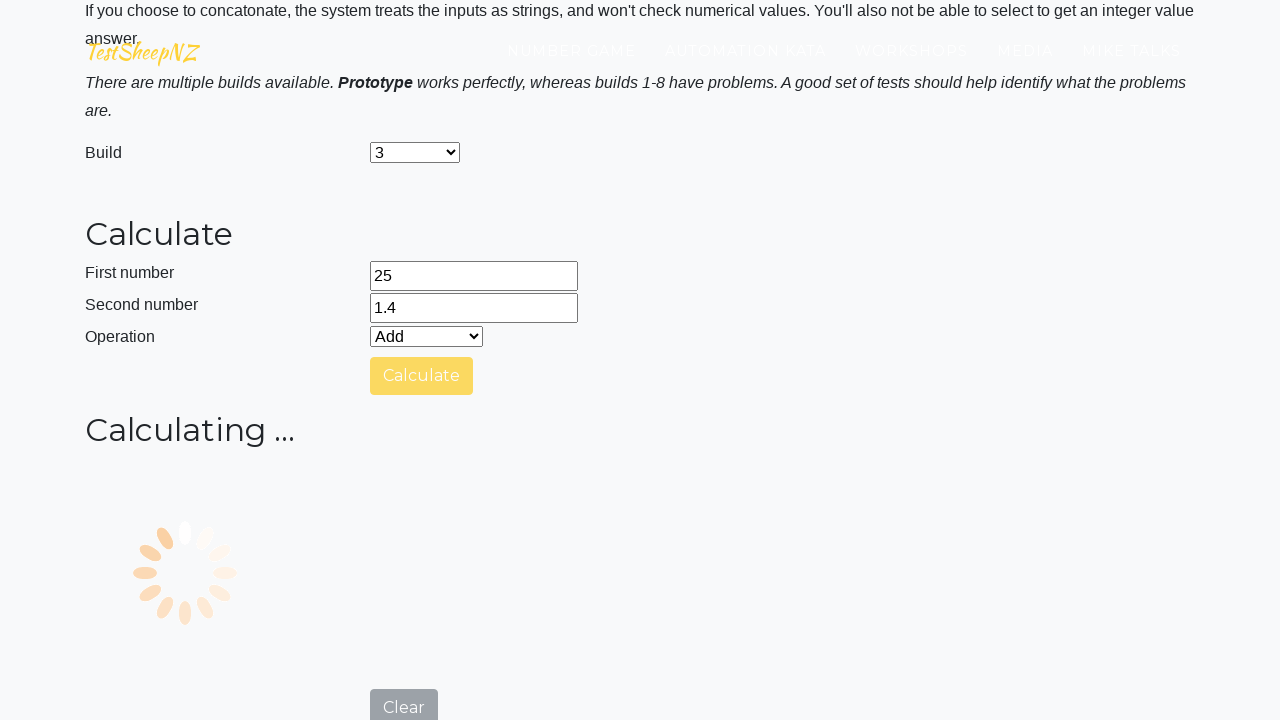

Result field appeared on page
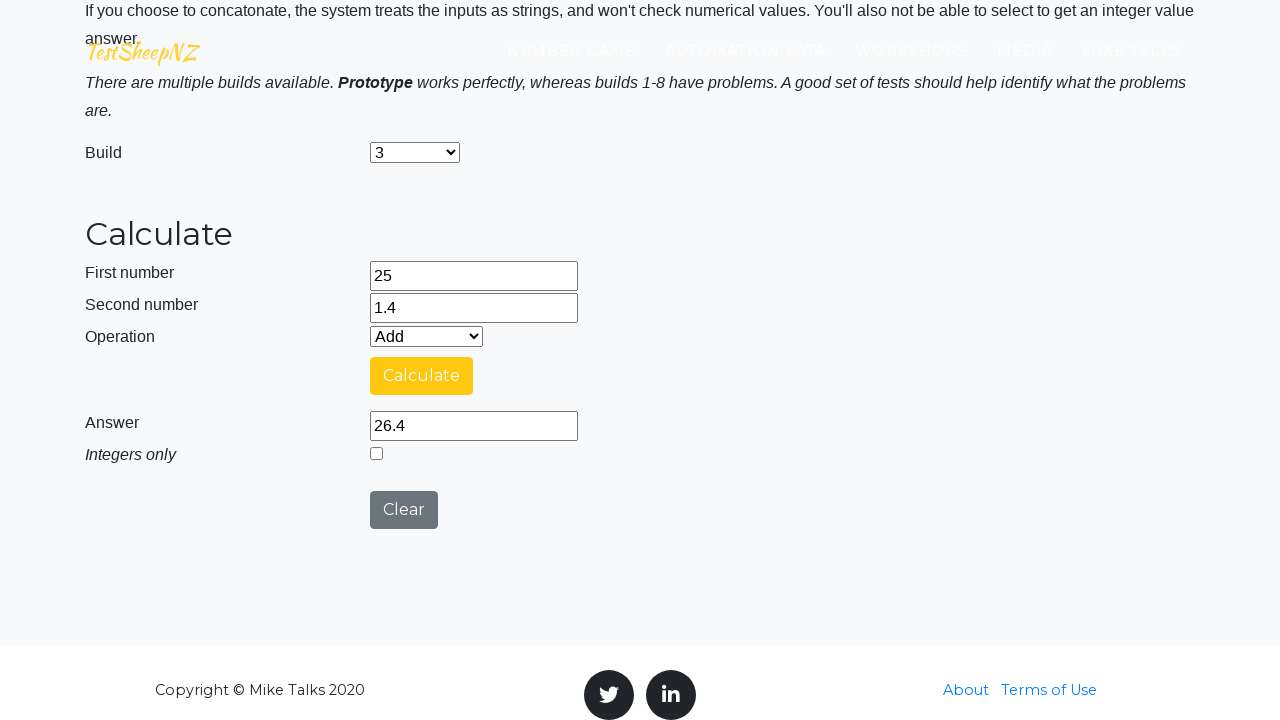

Reloaded page to prepare for next prototype build test
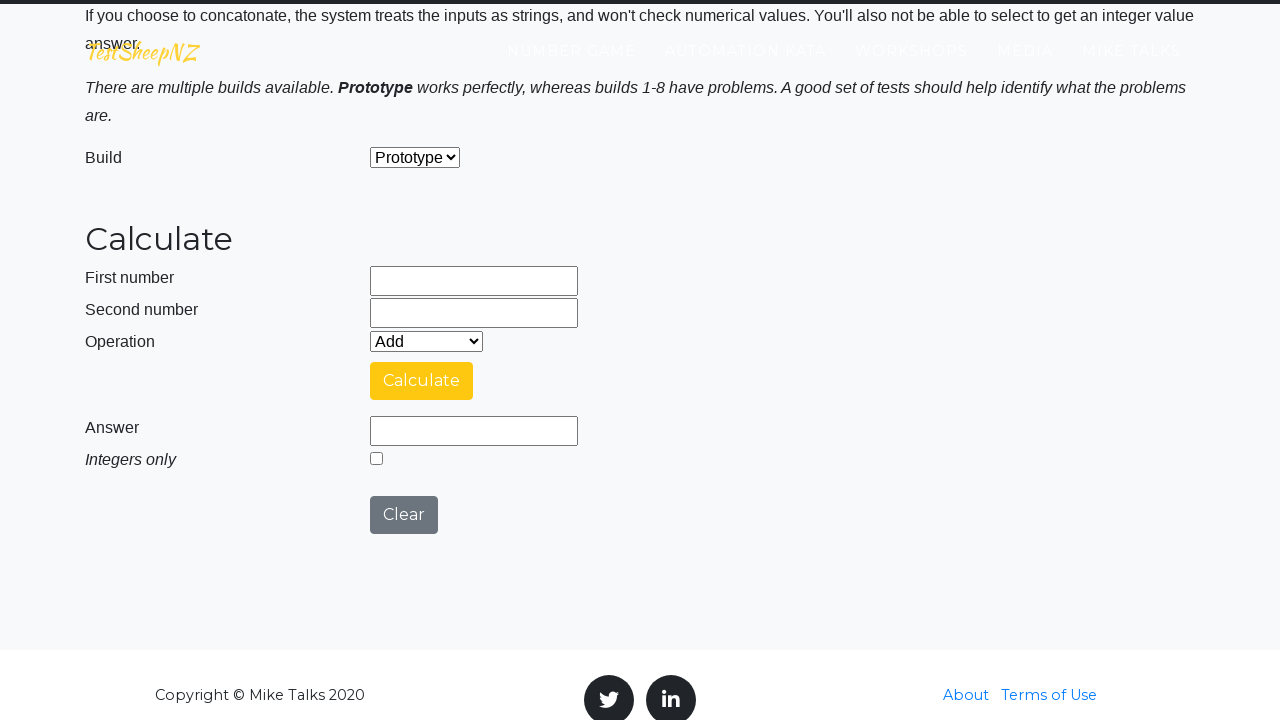

Filled first number field with '25' on input[name='number1']
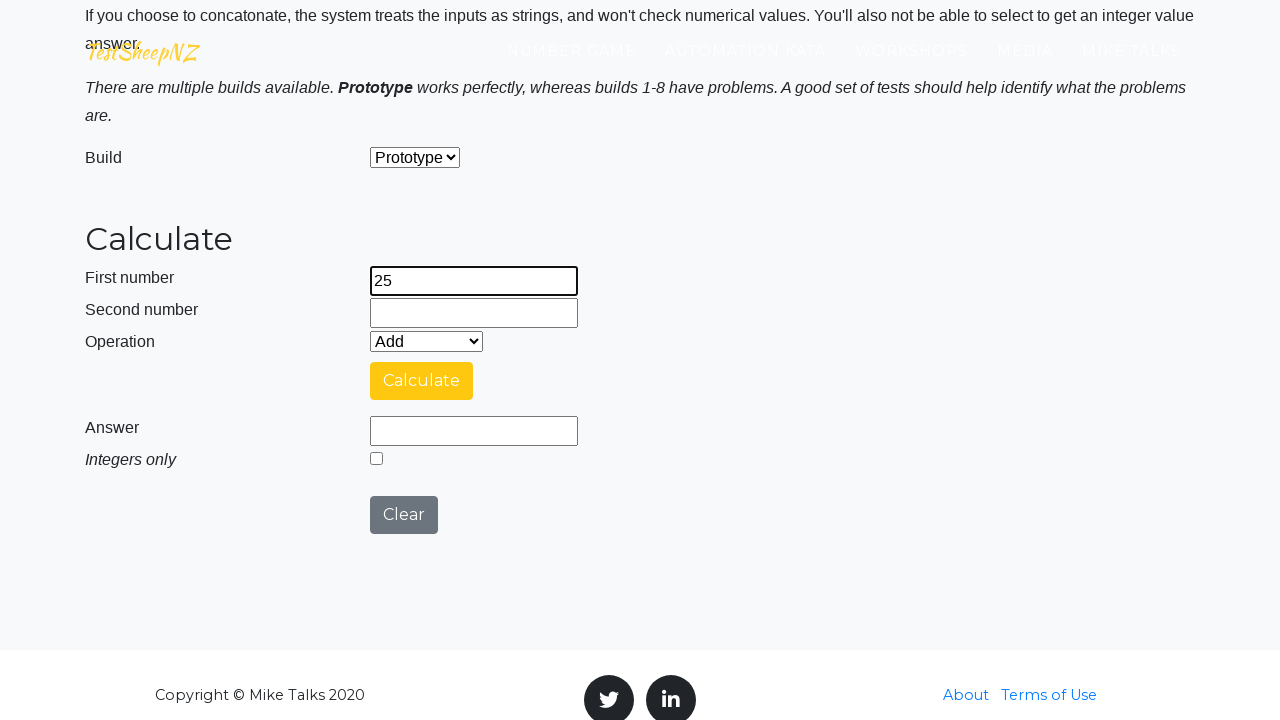

Filled second number field with '1.4' on input[name='number2']
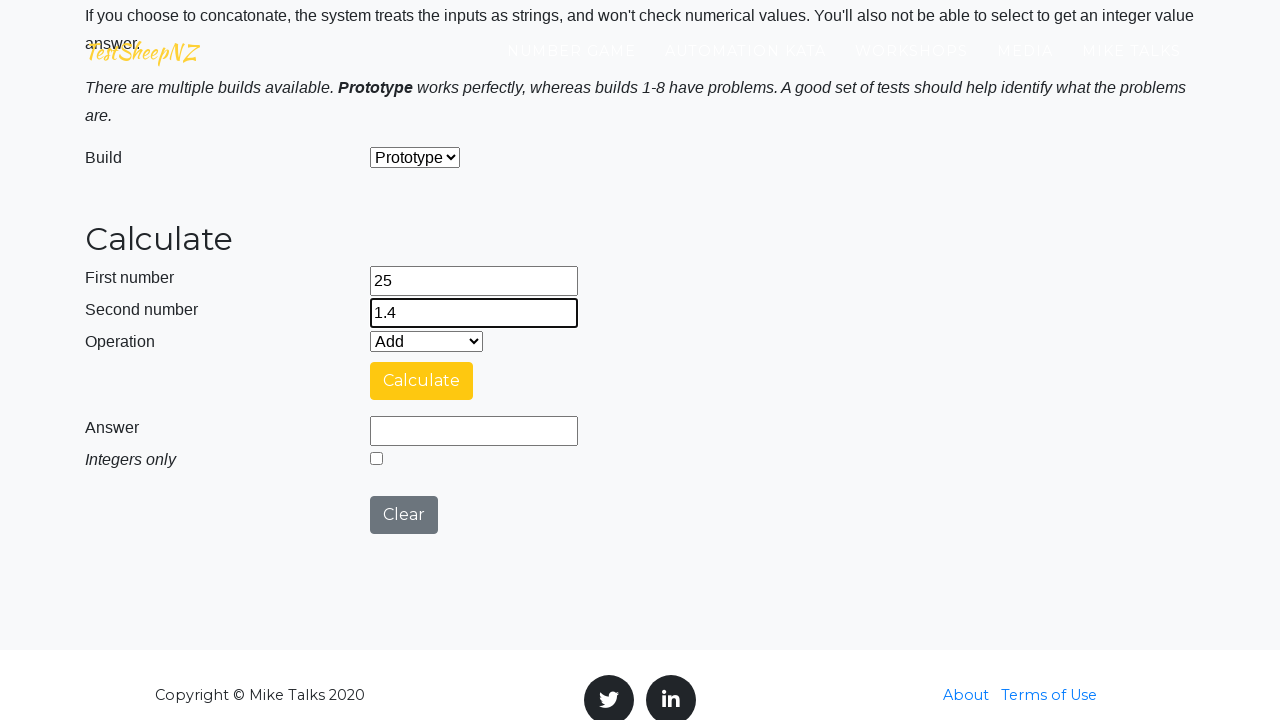

Selected prototype build 4 from dropdown on select[name='selectBuild']
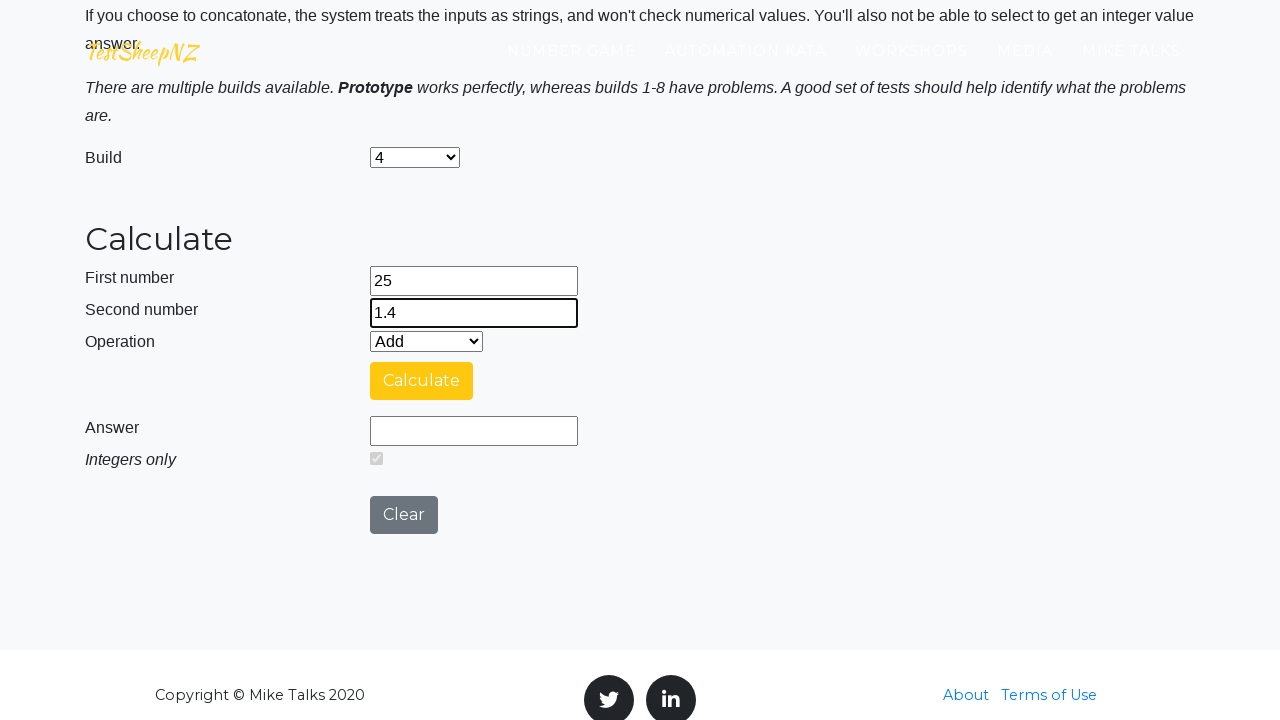

Selected addition operation from dropdown on select[name='selectOperation']
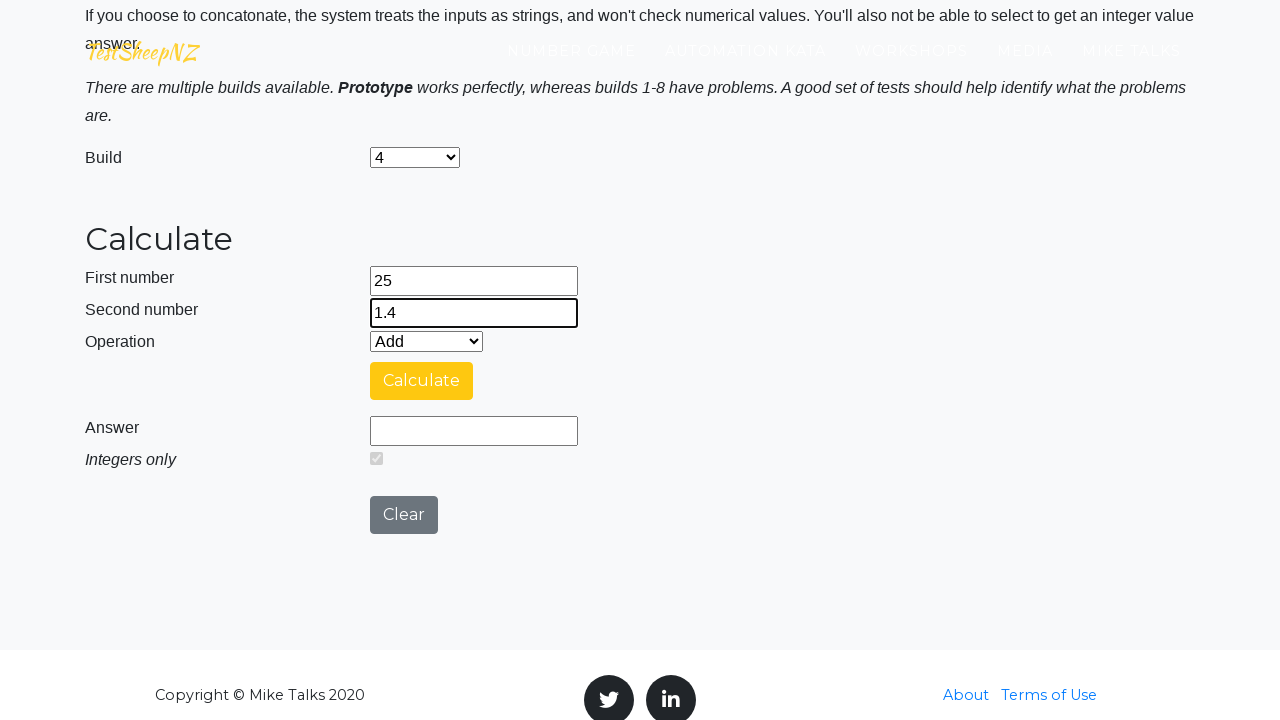

Clicked calculate button at (422, 381) on #calculateButton
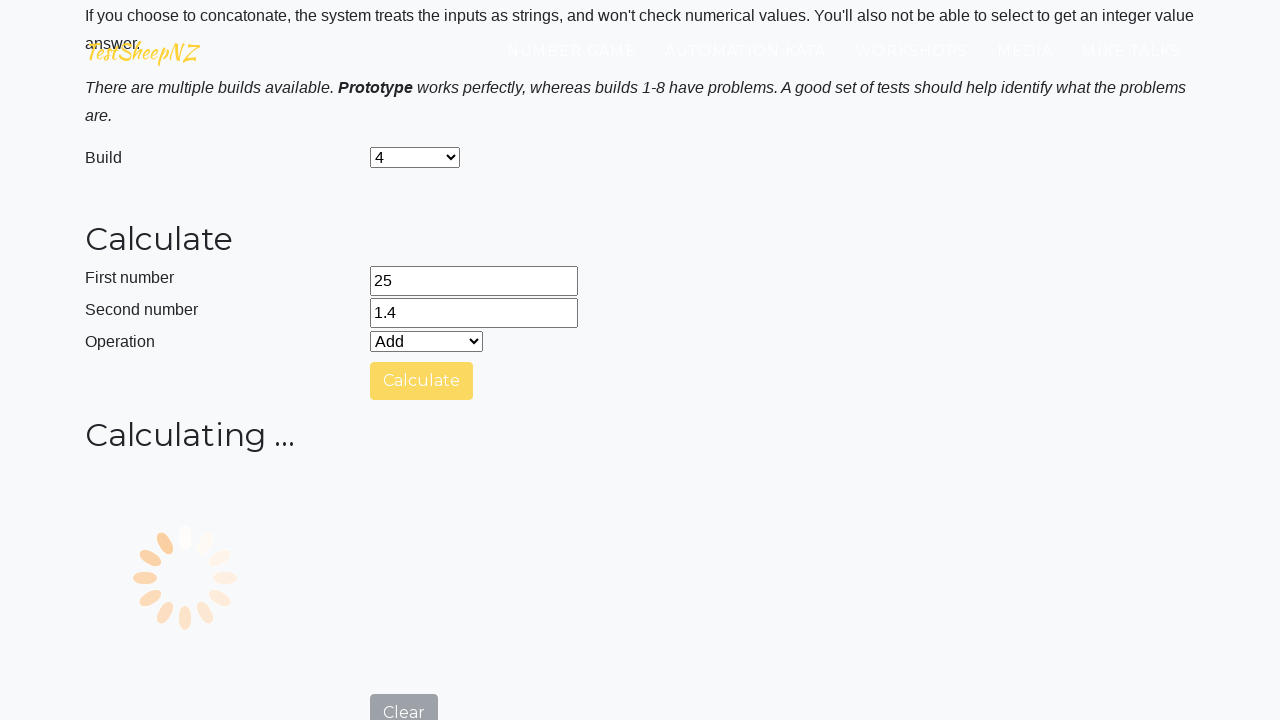

Result field appeared on page
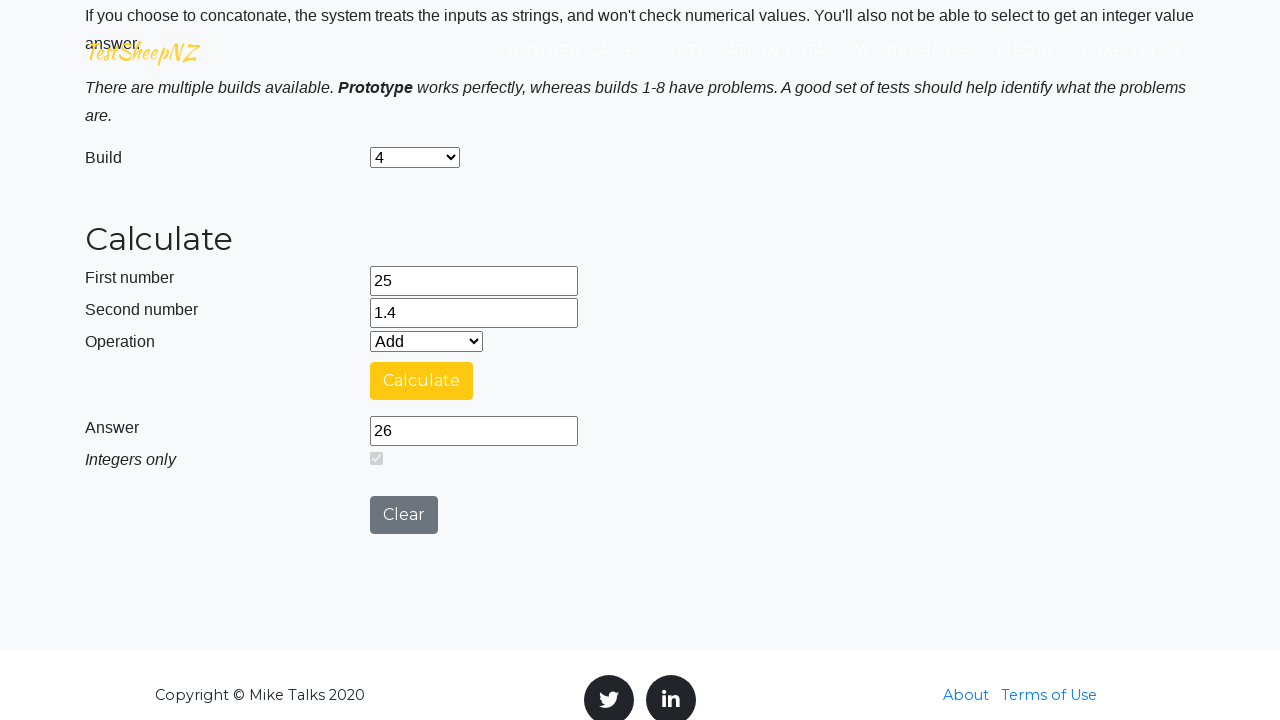

Reloaded page to prepare for next prototype build test
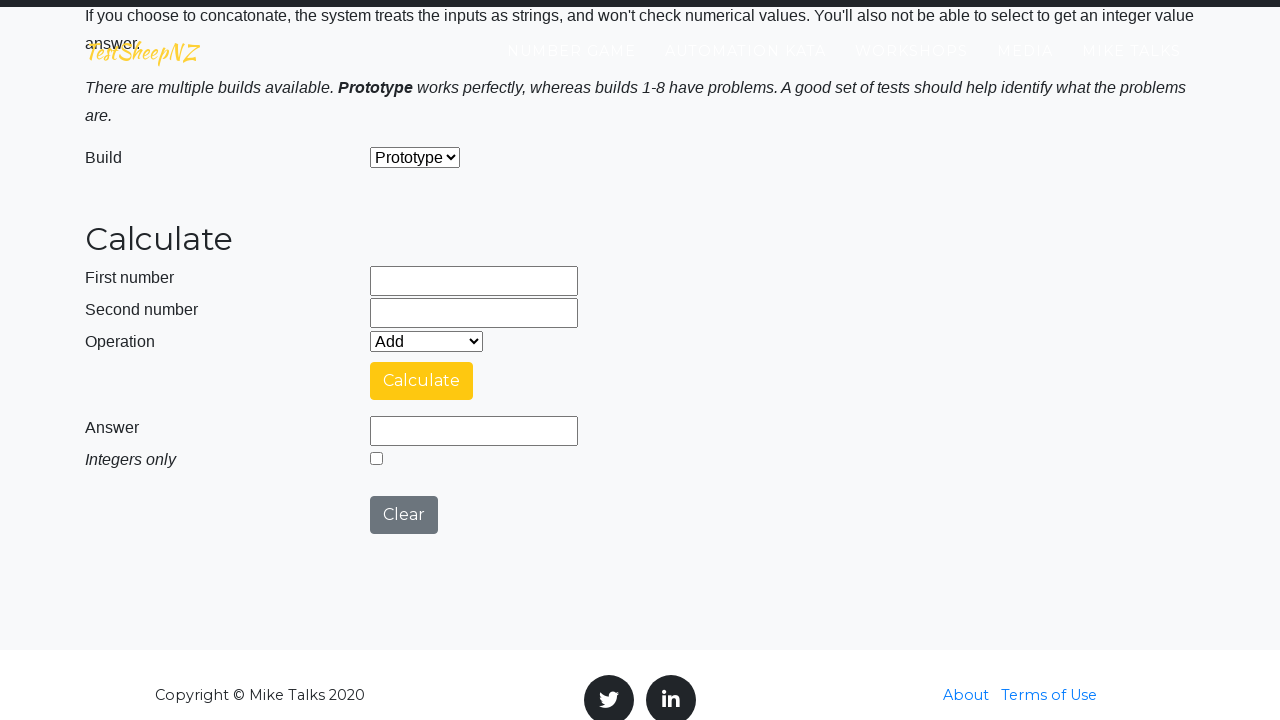

Filled first number field with '25' on input[name='number1']
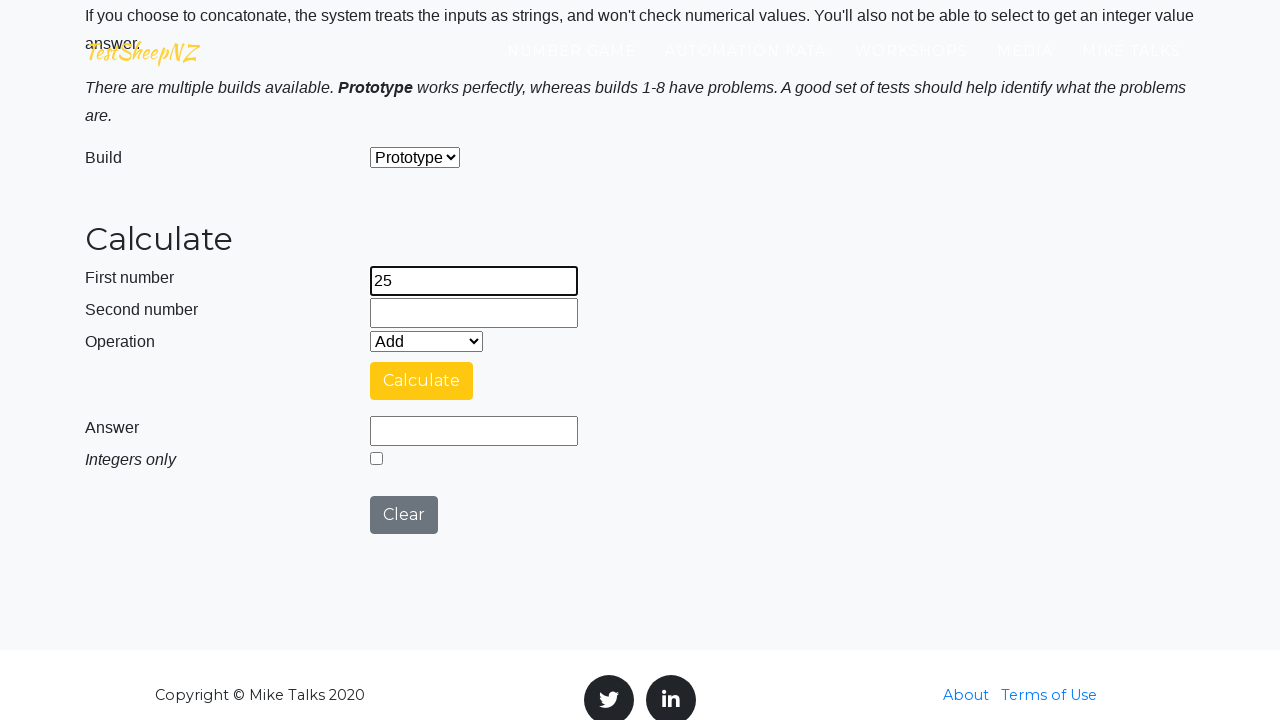

Filled second number field with '1.4' on input[name='number2']
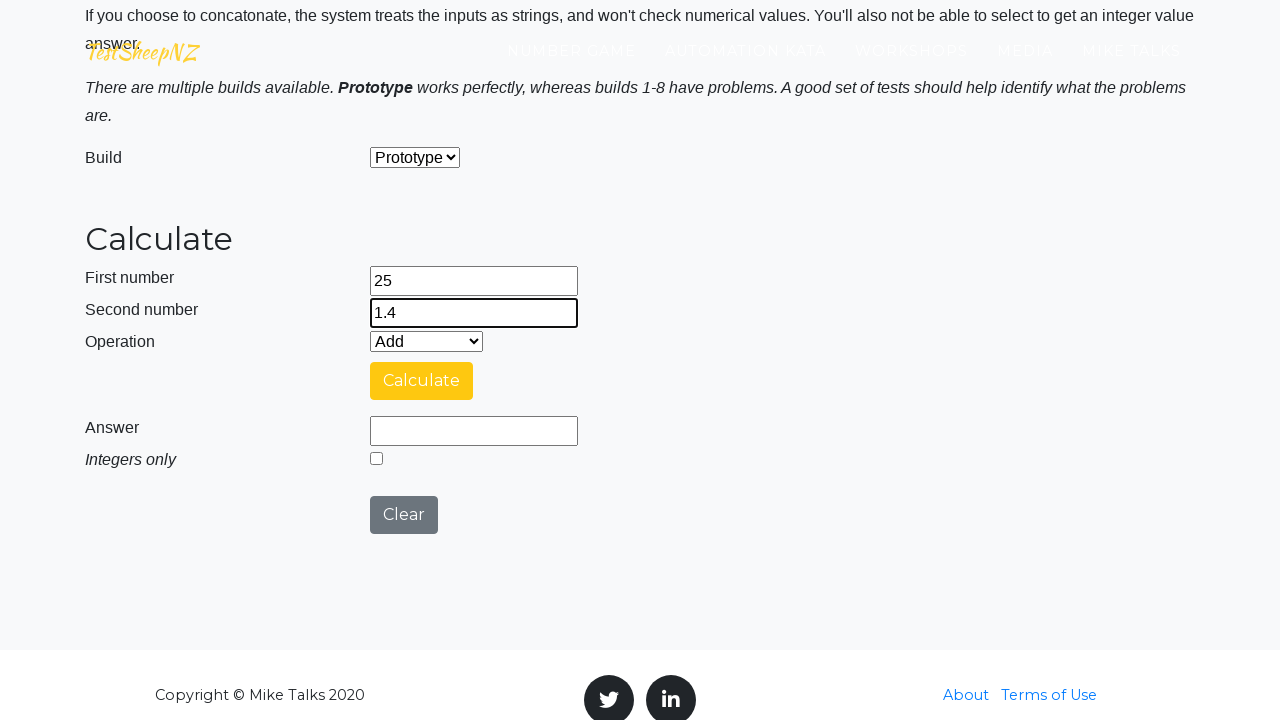

Selected prototype build 5 from dropdown on select[name='selectBuild']
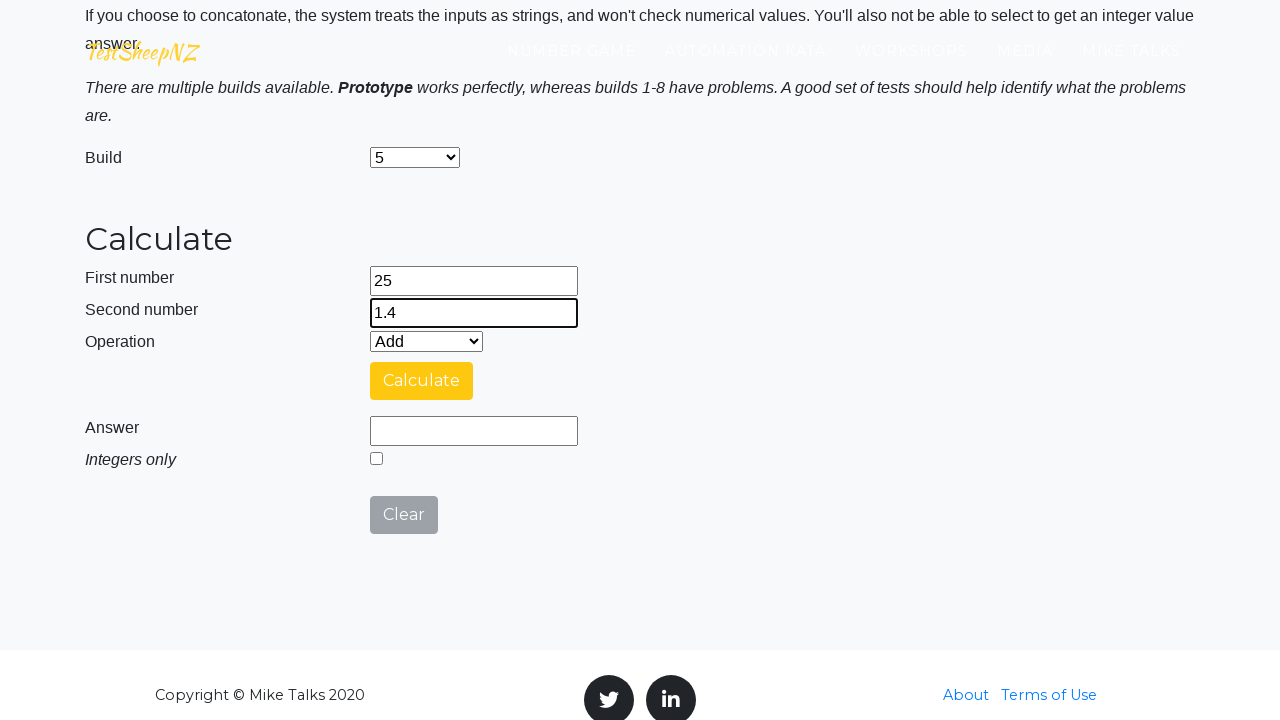

Selected addition operation from dropdown on select[name='selectOperation']
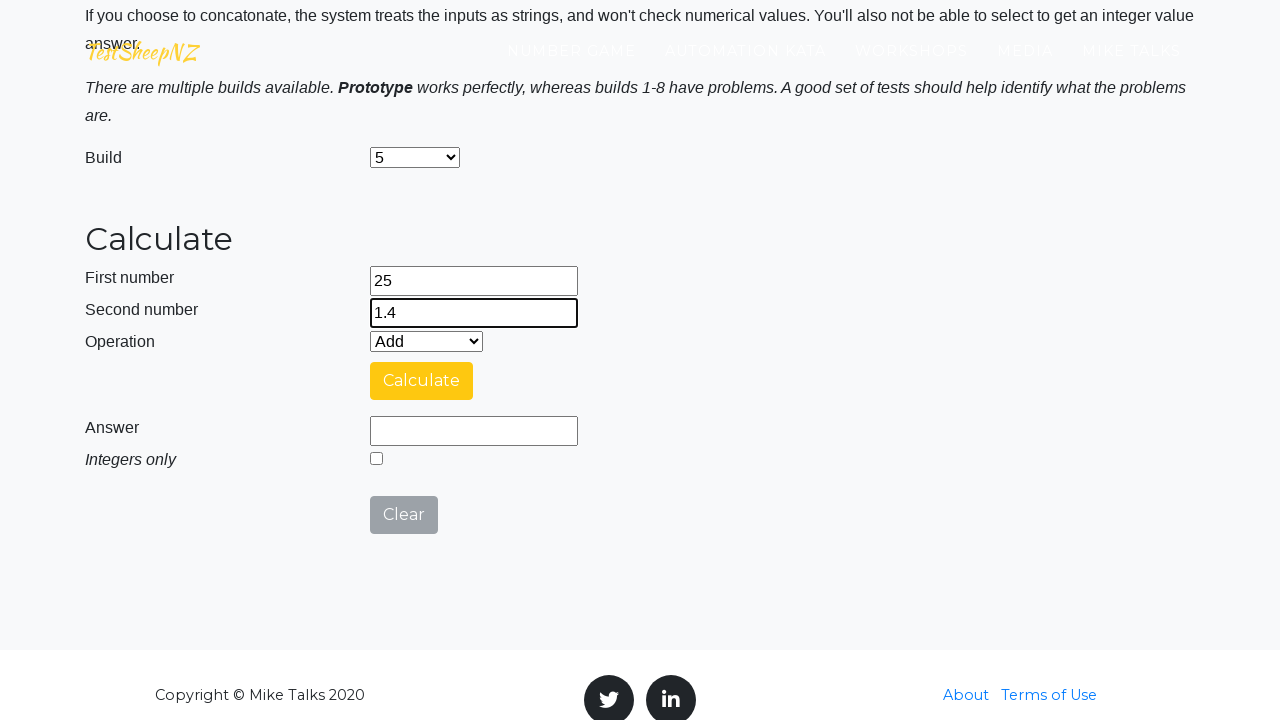

Clicked calculate button at (422, 381) on #calculateButton
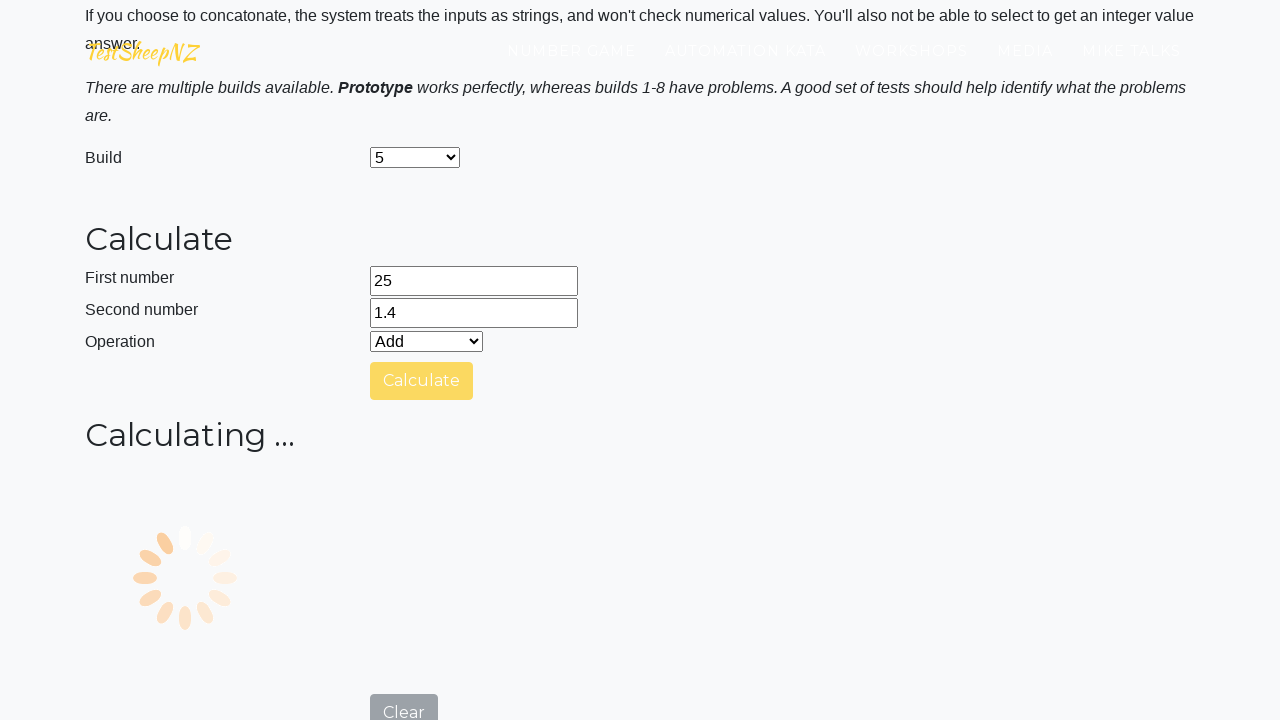

Result field appeared on page
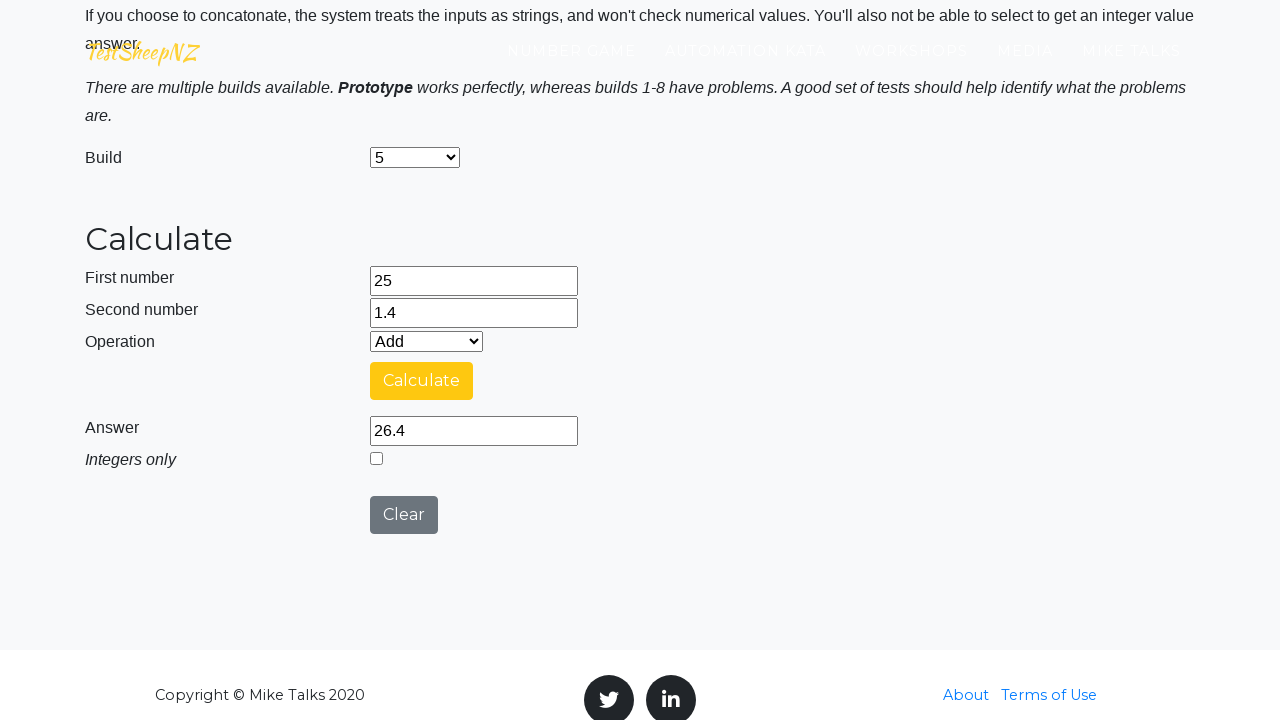

Reloaded page to prepare for next prototype build test
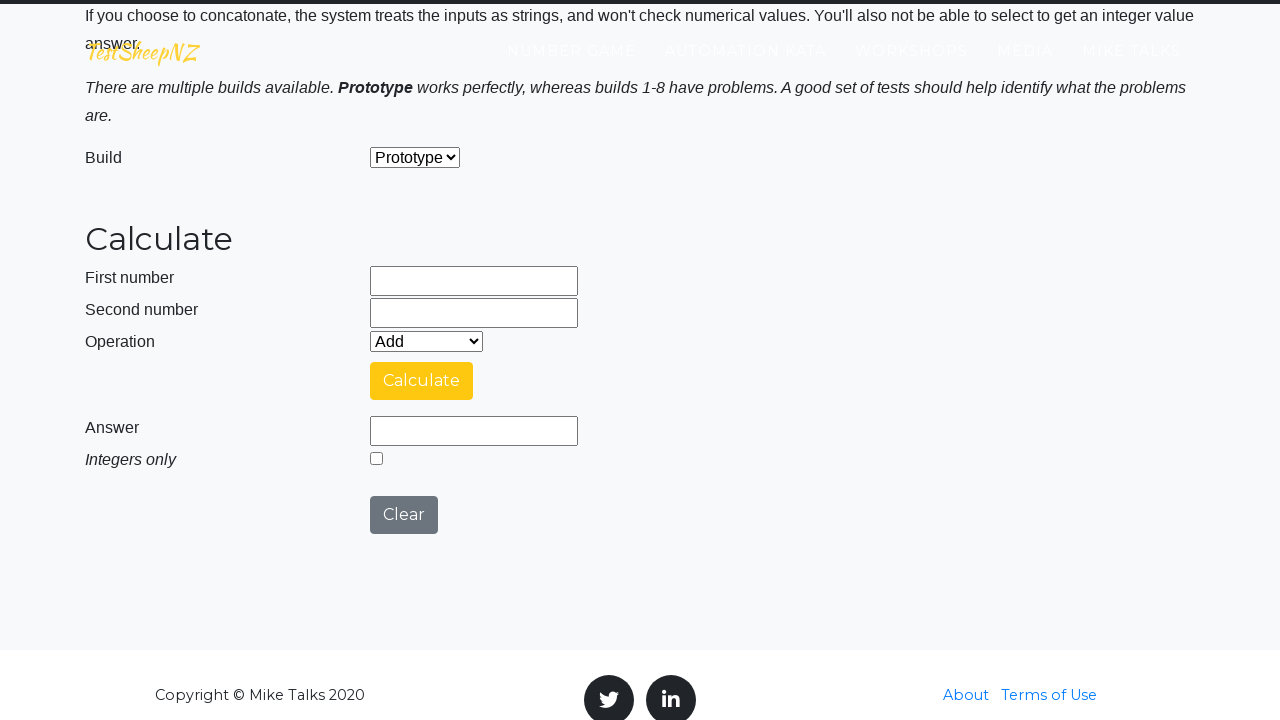

Filled first number field with '25' on input[name='number1']
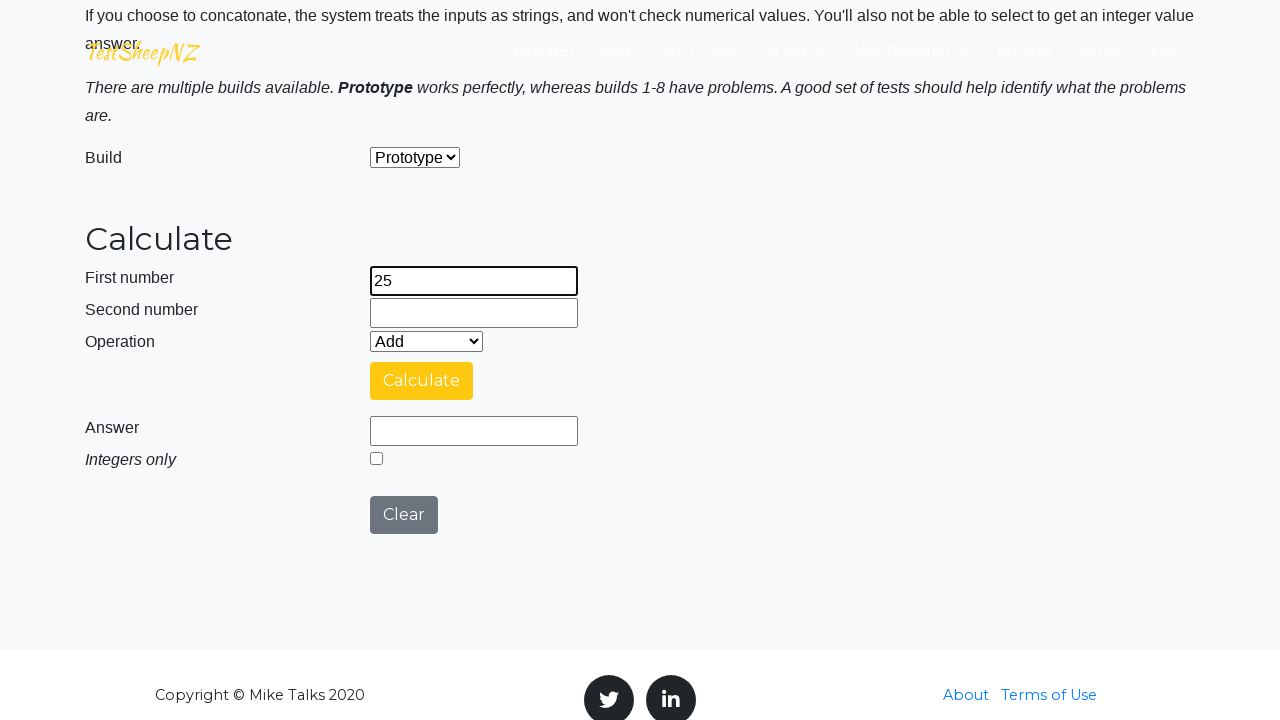

Filled second number field with '1.4' on input[name='number2']
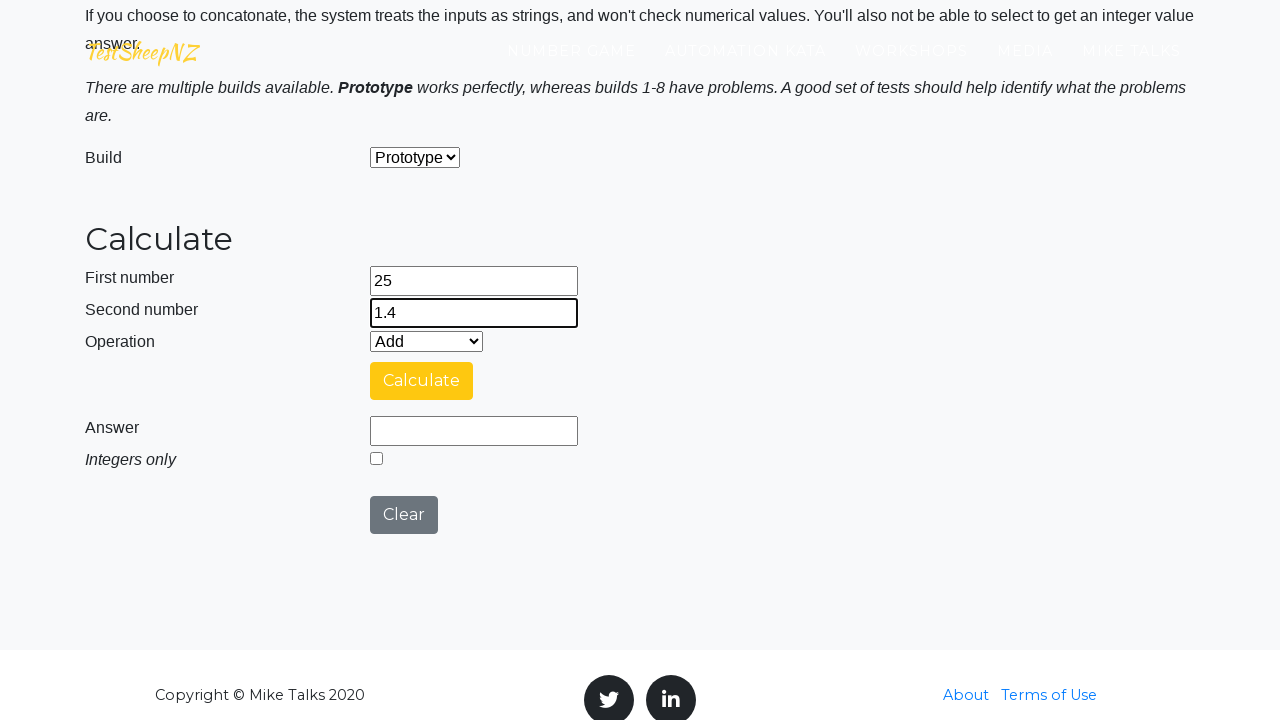

Selected prototype build 6 from dropdown on select[name='selectBuild']
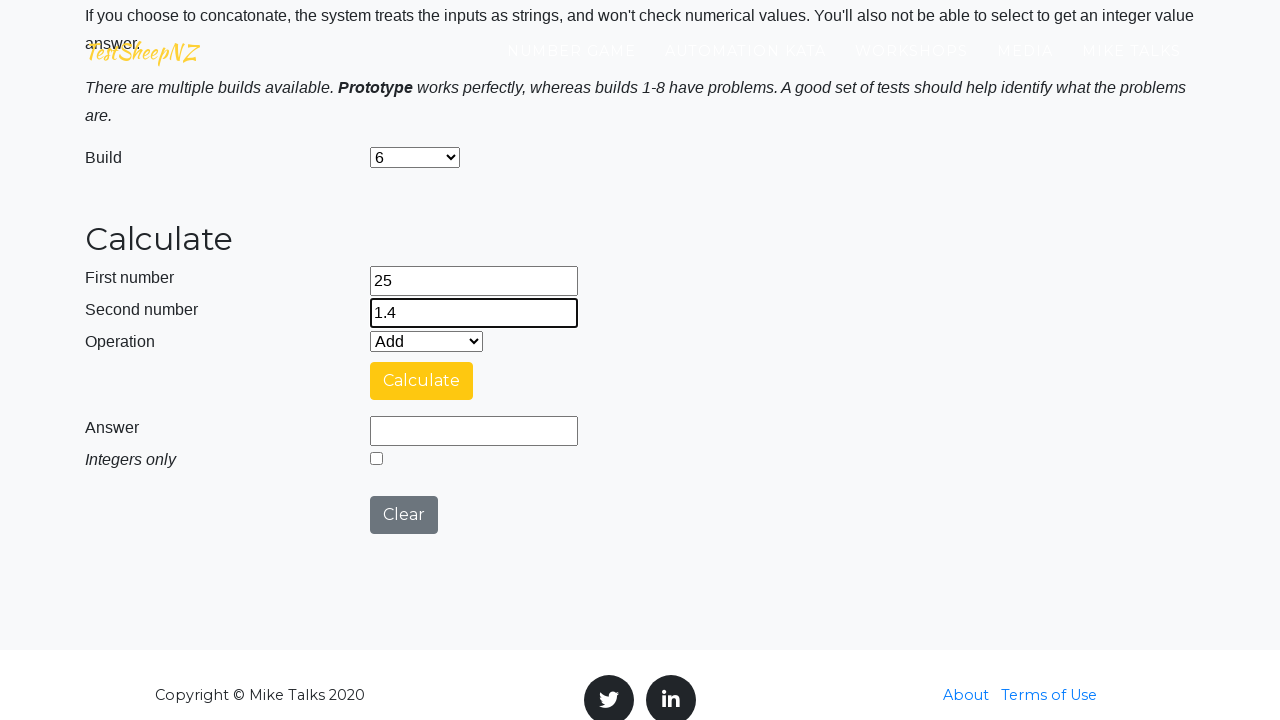

Selected addition operation from dropdown on select[name='selectOperation']
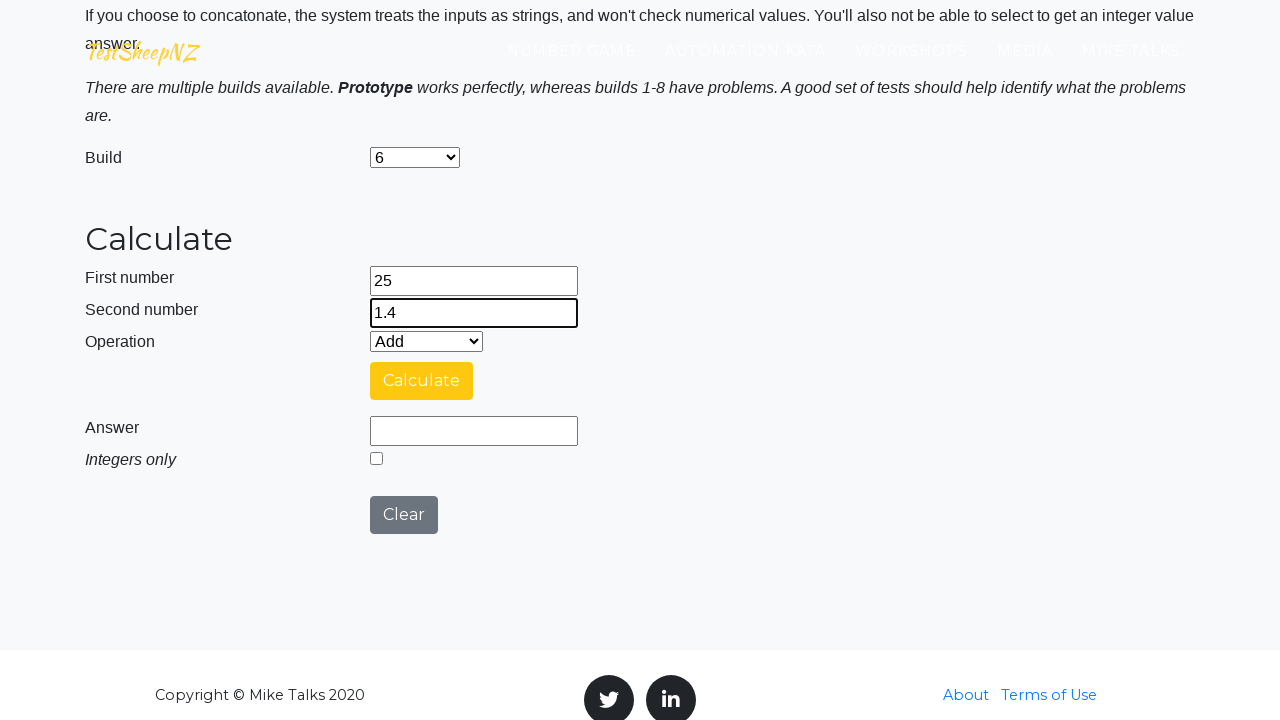

Clicked calculate button at (422, 381) on #calculateButton
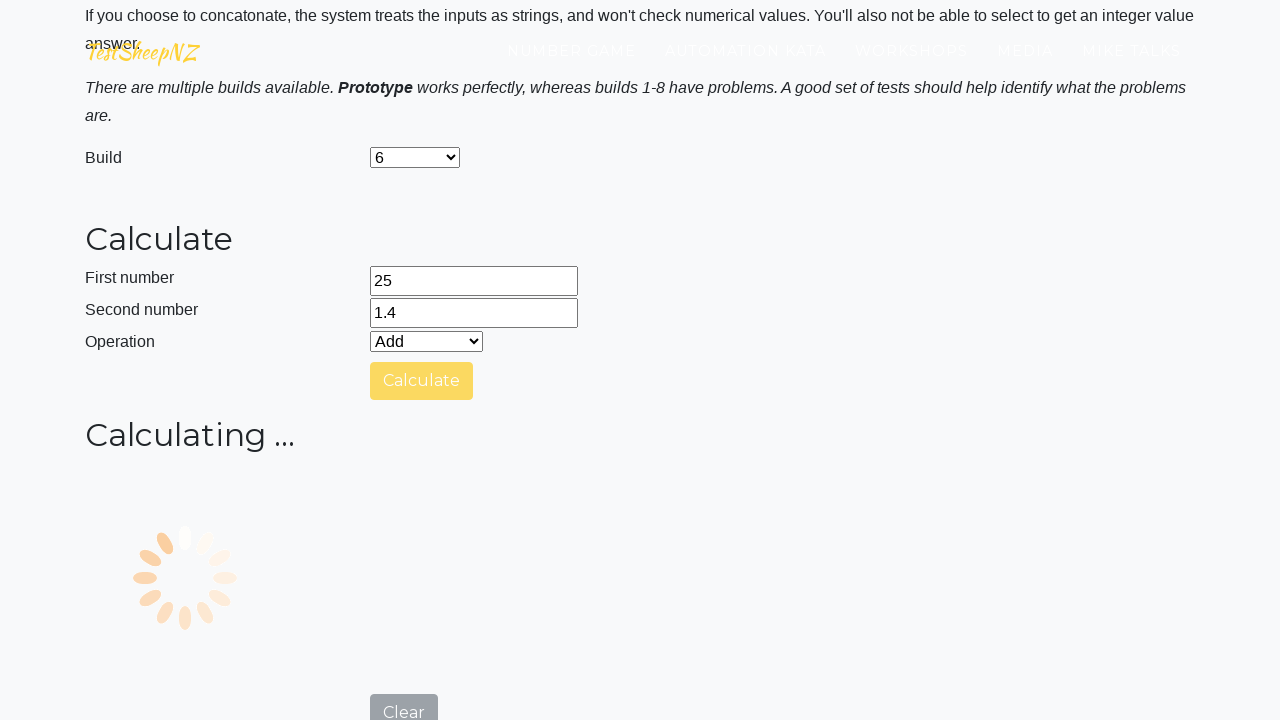

Result field appeared on page
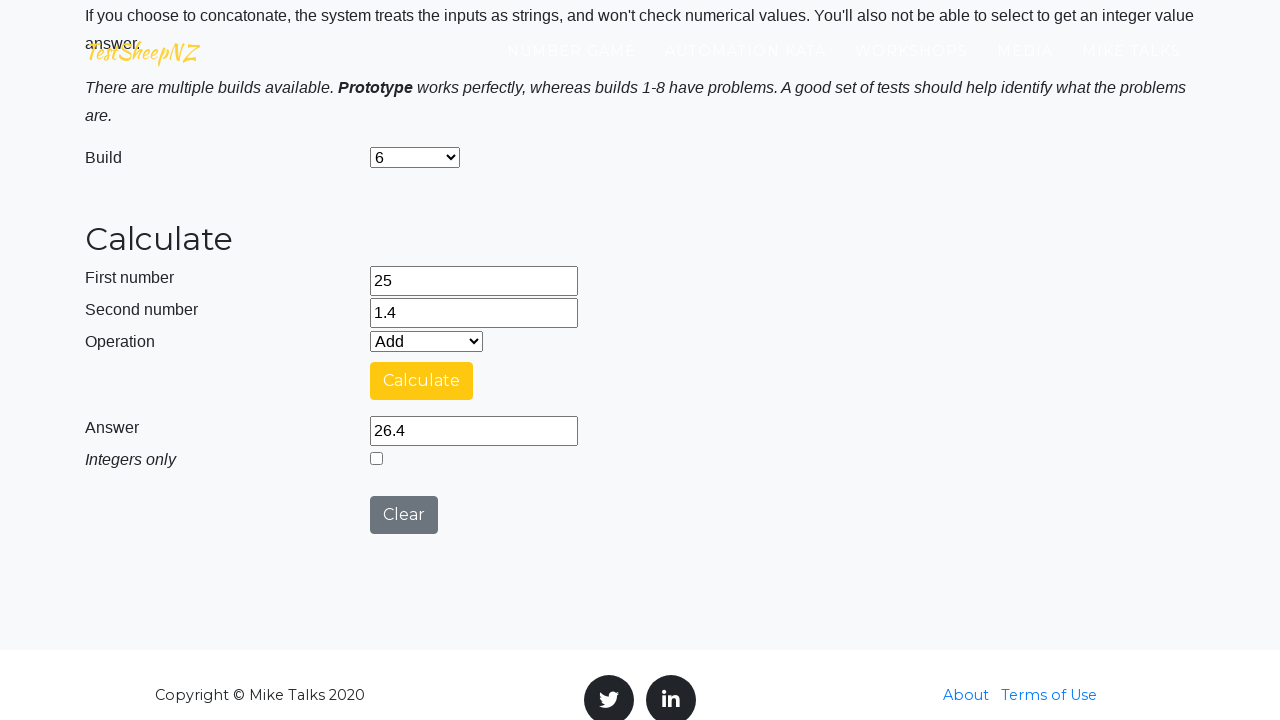

Reloaded page to prepare for next prototype build test
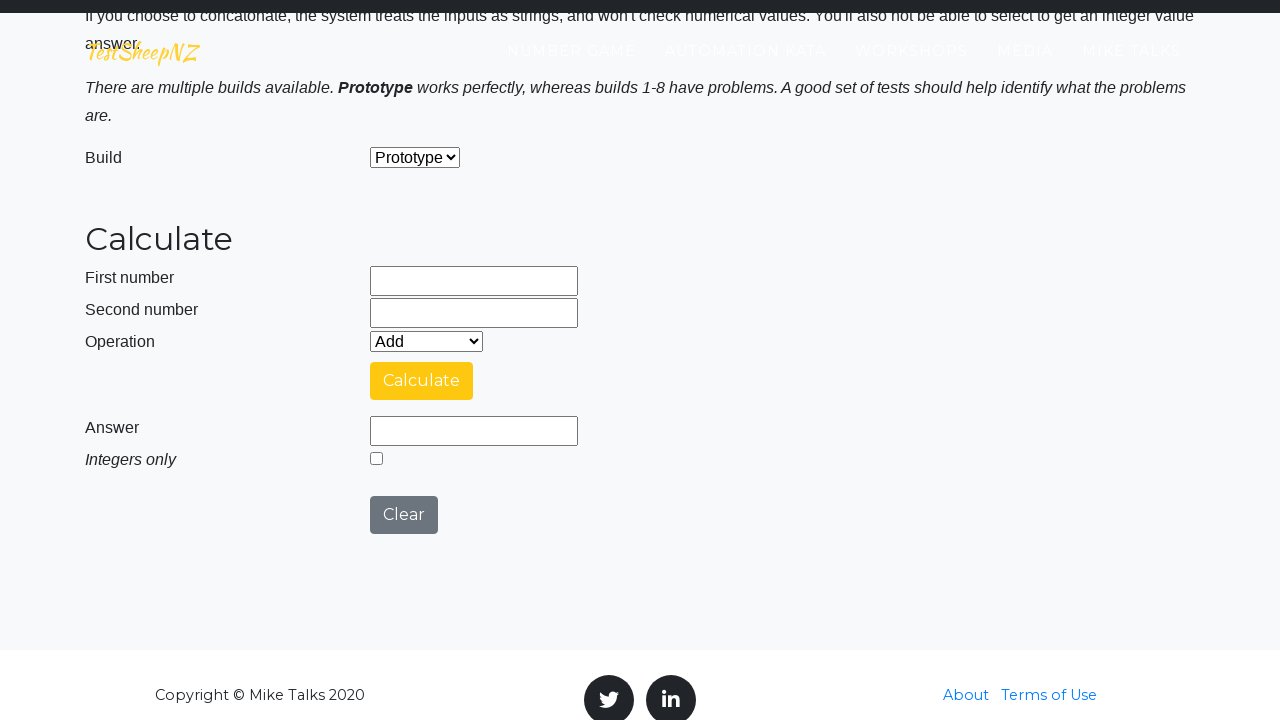

Filled first number field with '25' on input[name='number1']
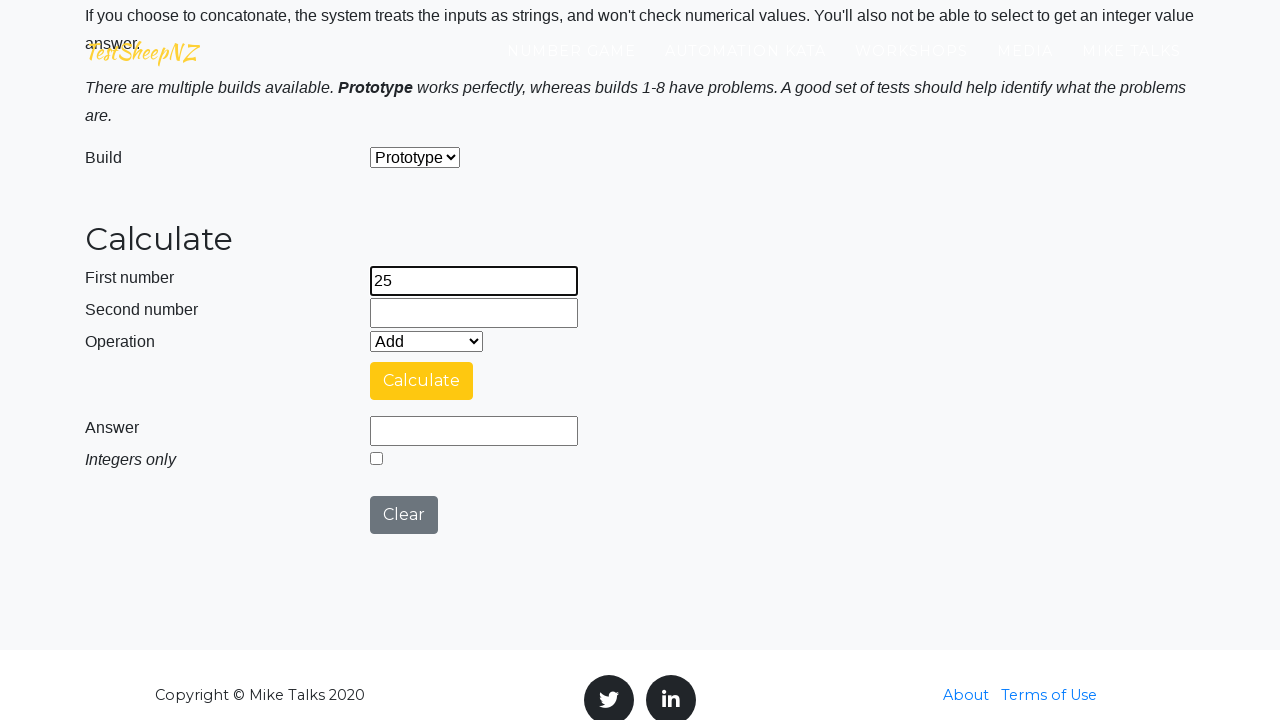

Filled second number field with '1.4' on input[name='number2']
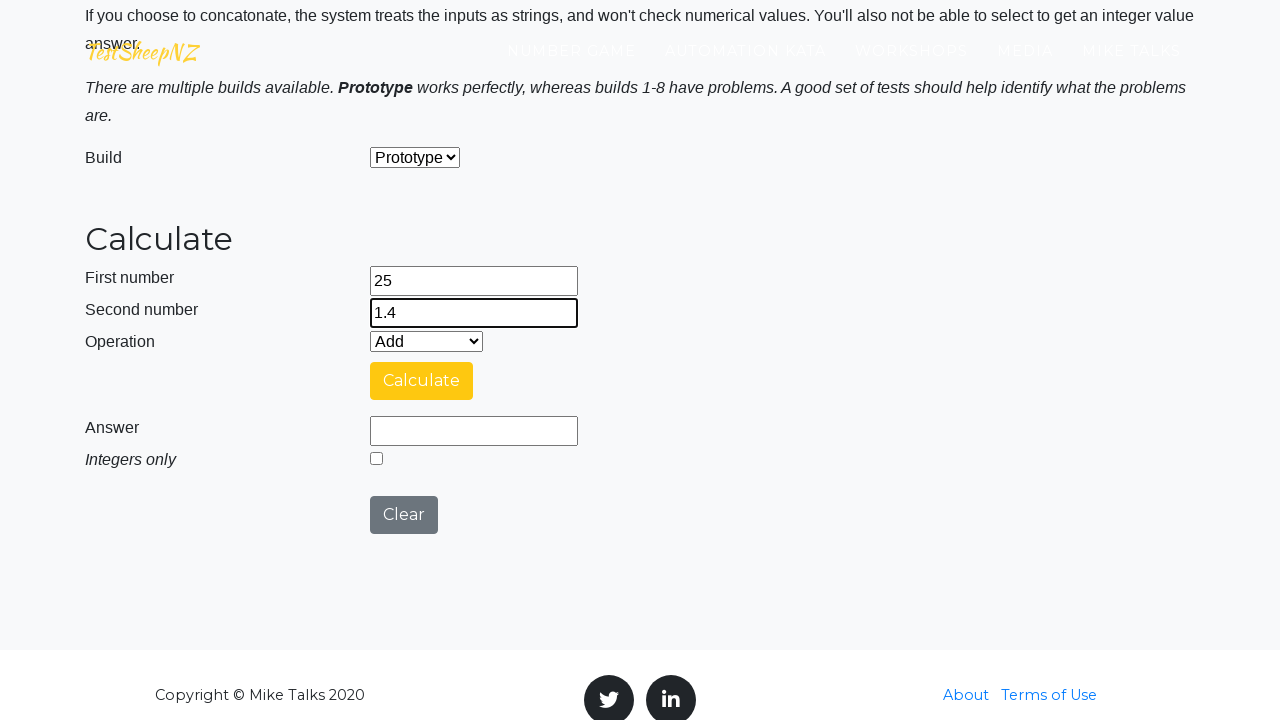

Selected prototype build 7 from dropdown on select[name='selectBuild']
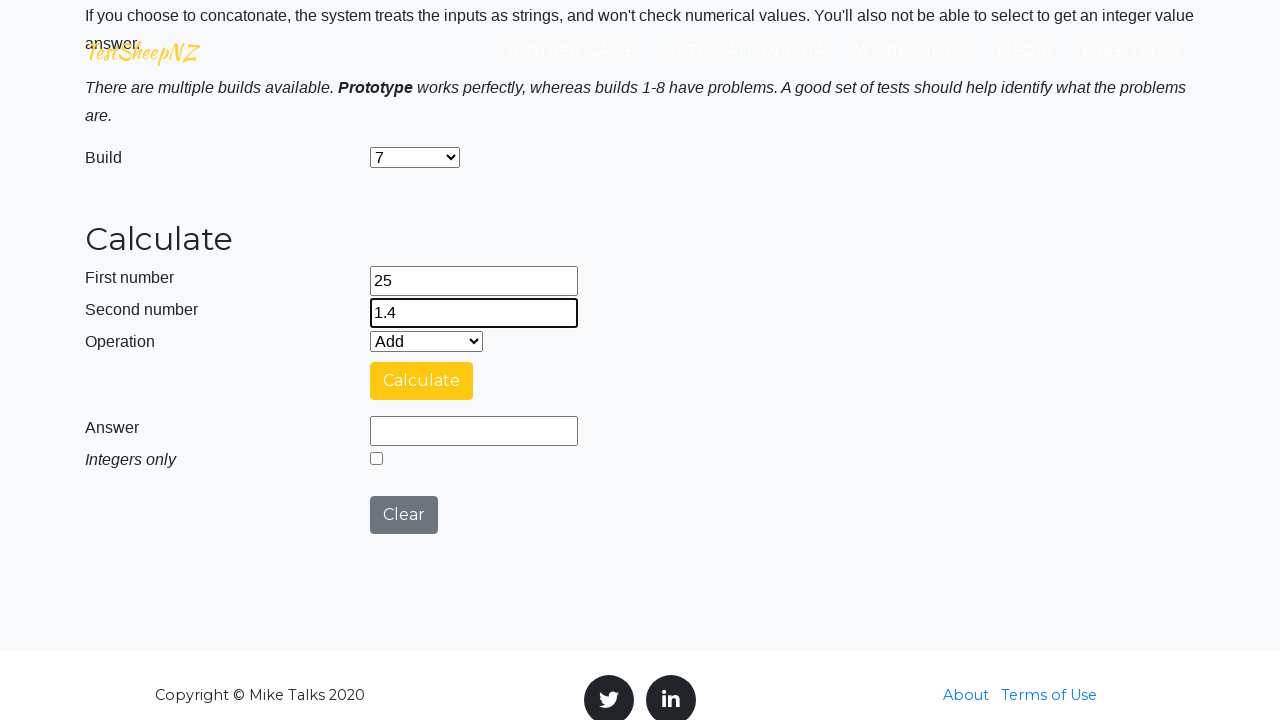

Selected addition operation from dropdown on select[name='selectOperation']
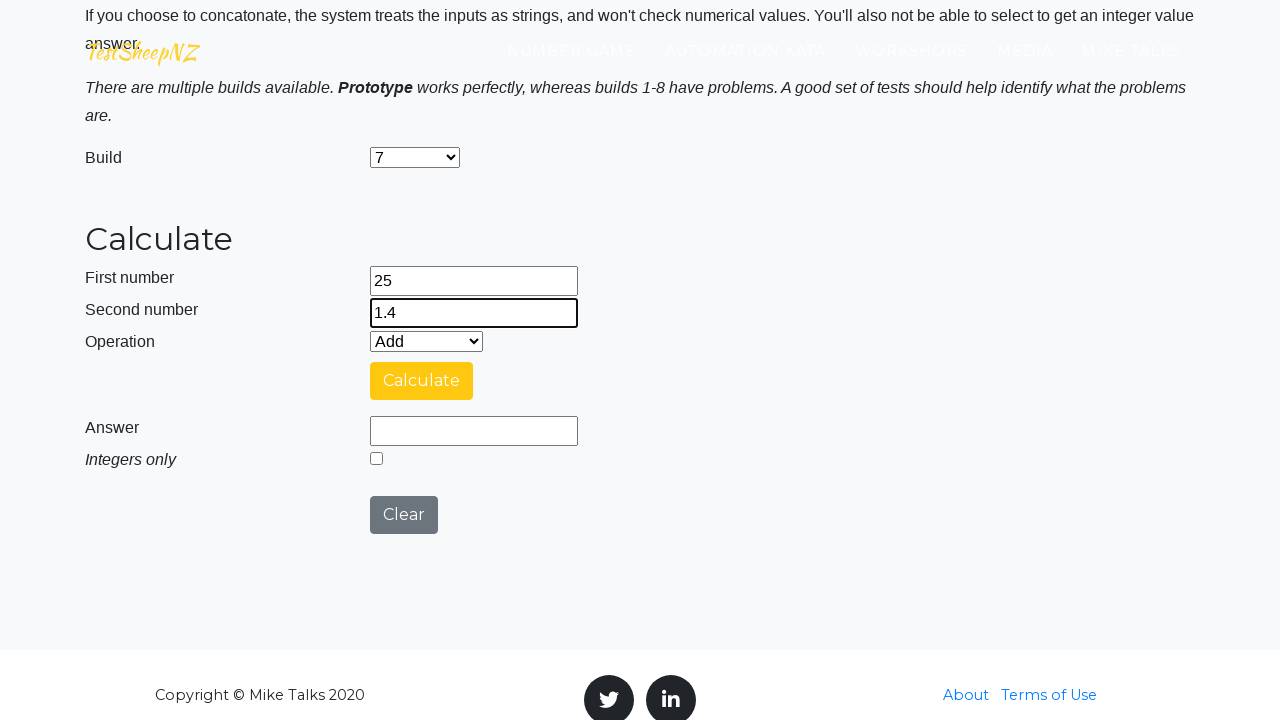

Clicked calculate button at (422, 381) on #calculateButton
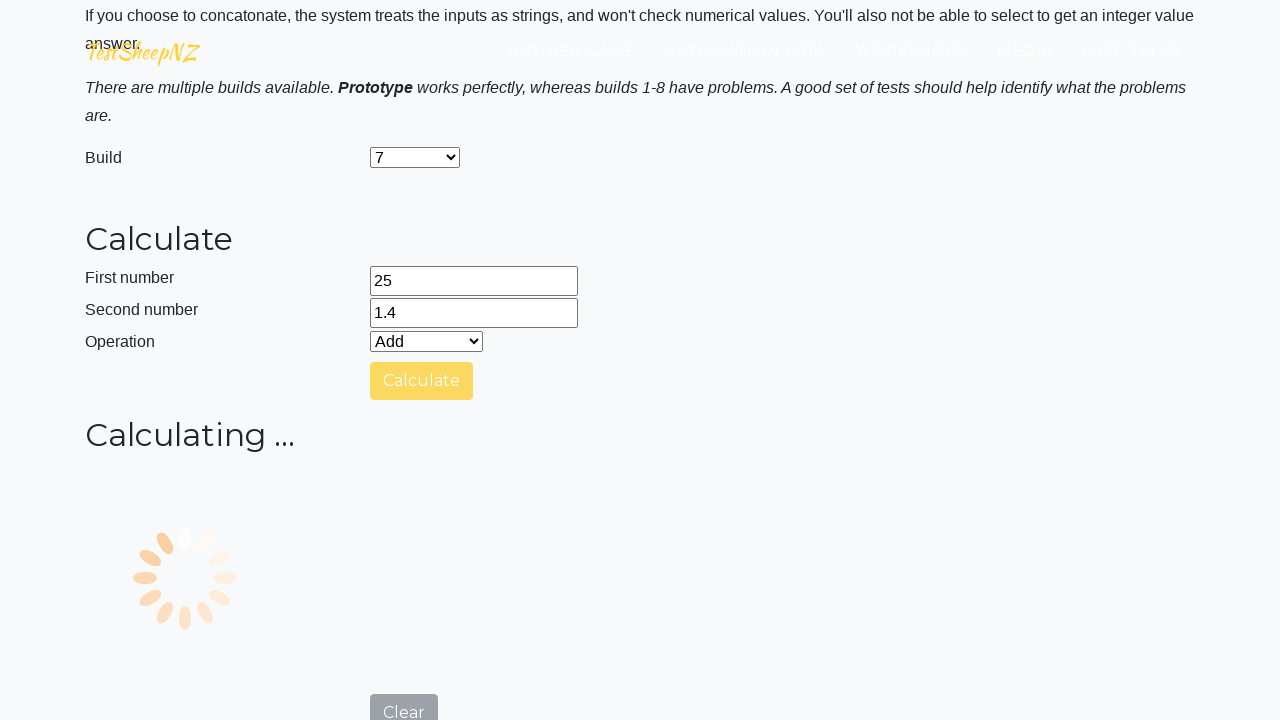

Result field appeared on page
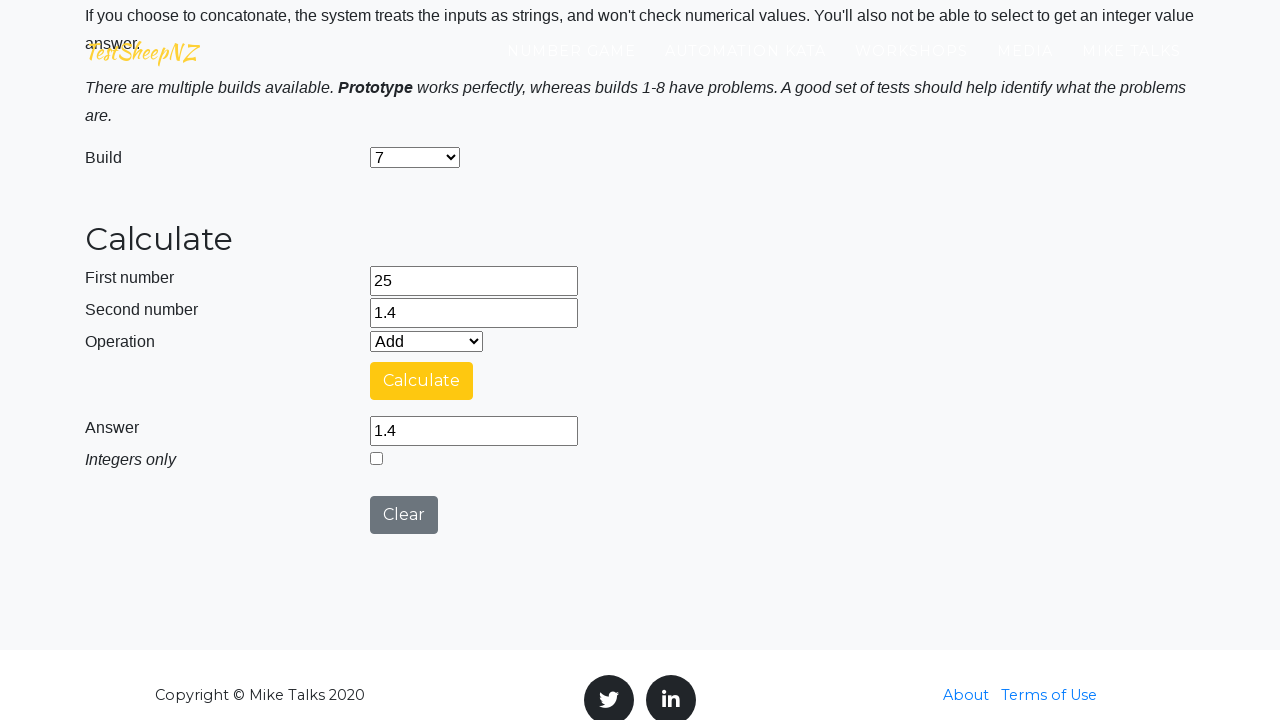

Reloaded page to prepare for next prototype build test
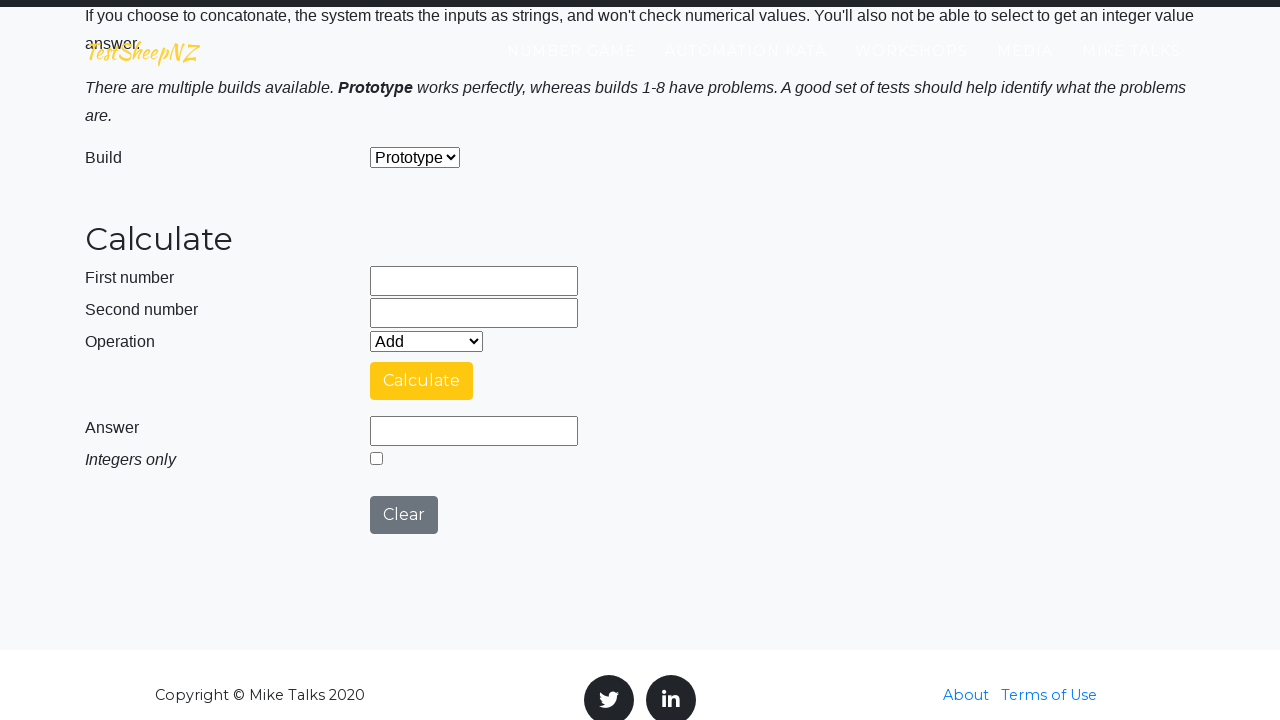

Filled first number field with '25' on input[name='number1']
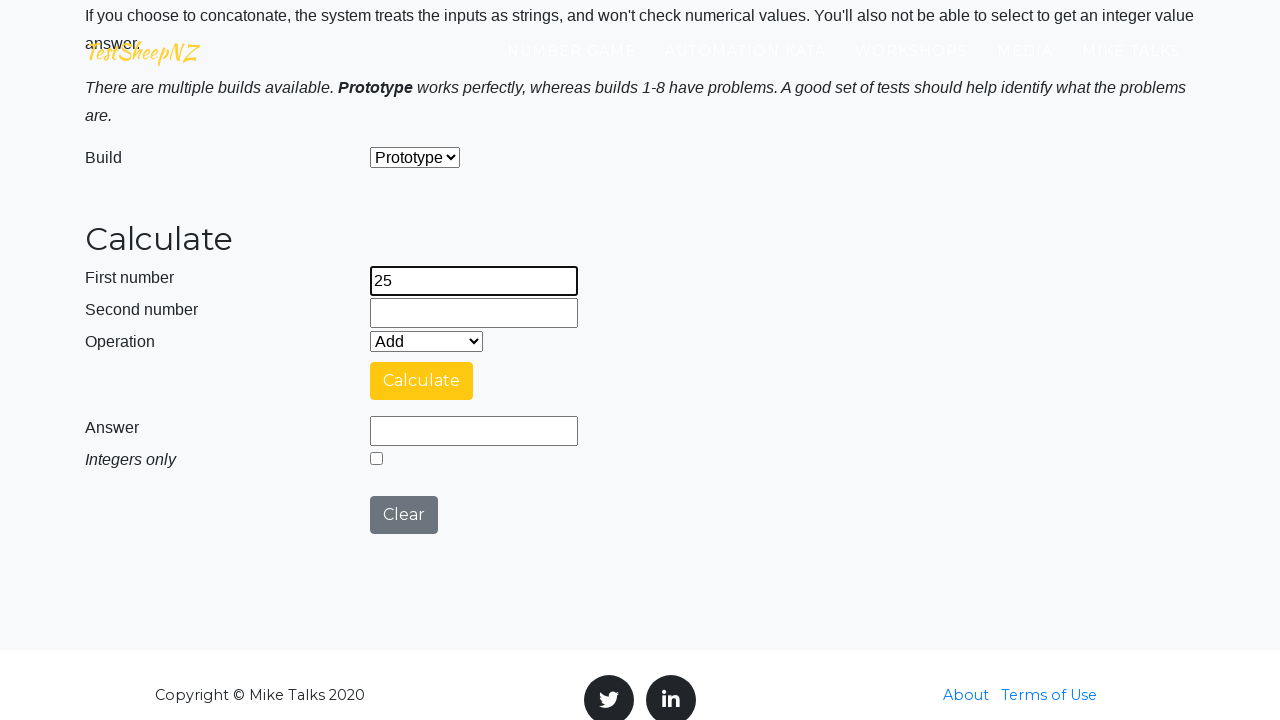

Filled second number field with '1.4' on input[name='number2']
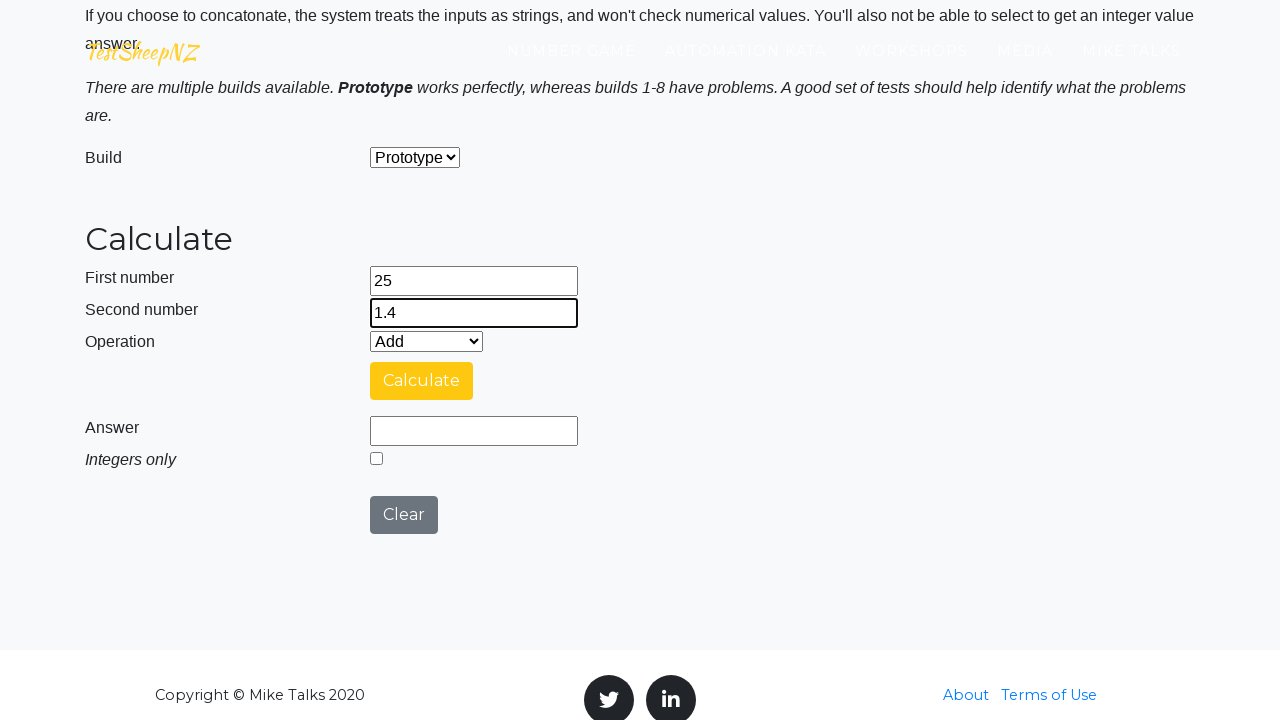

Selected prototype build 8 from dropdown on select[name='selectBuild']
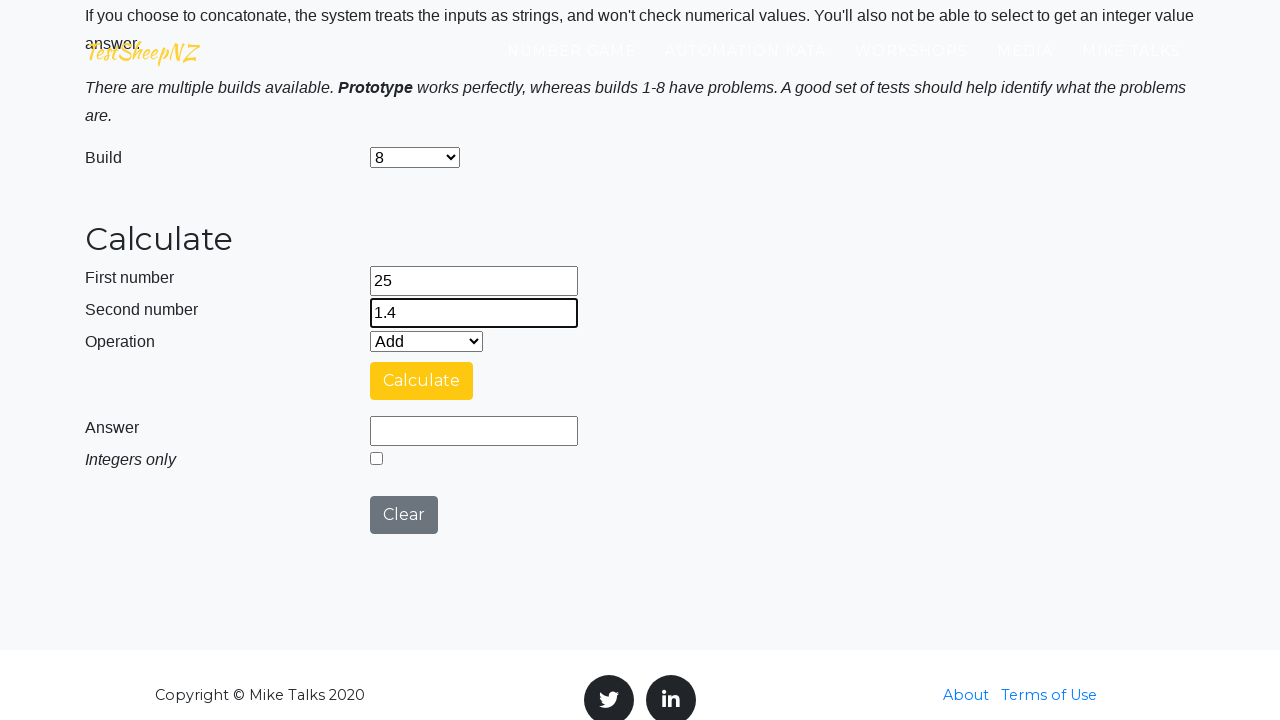

Selected addition operation from dropdown on select[name='selectOperation']
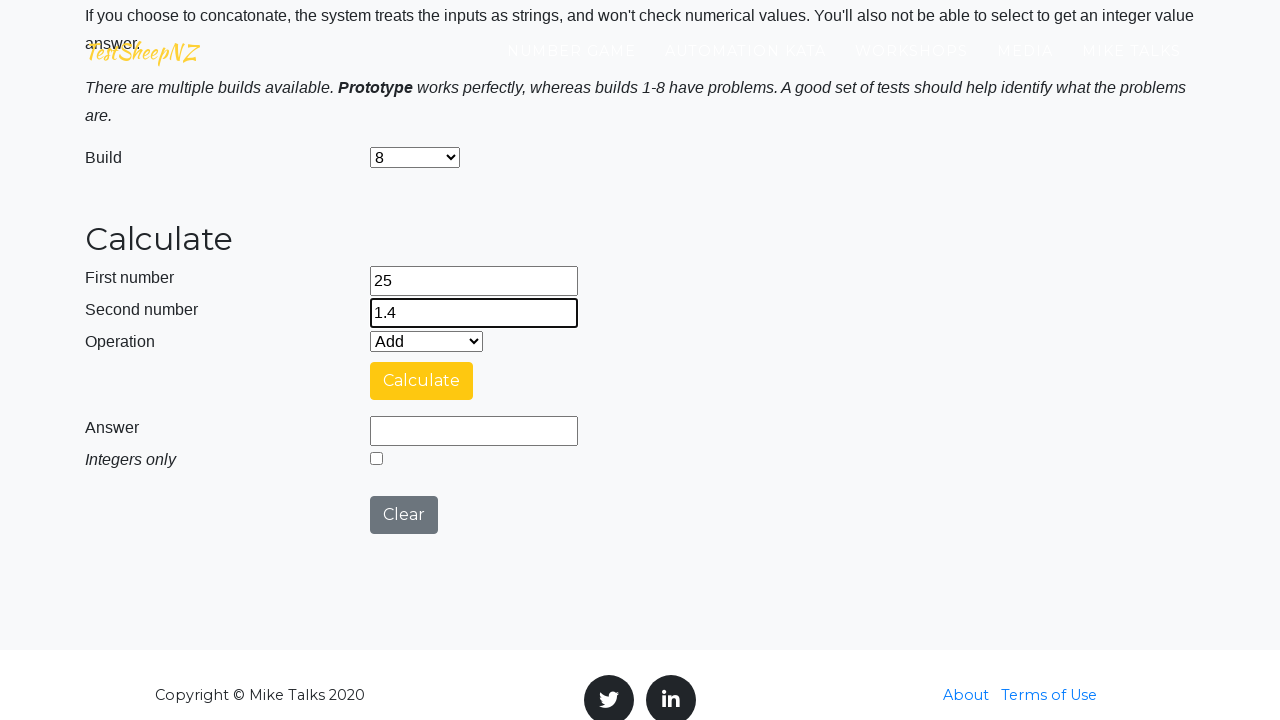

Clicked calculate button at (422, 381) on #calculateButton
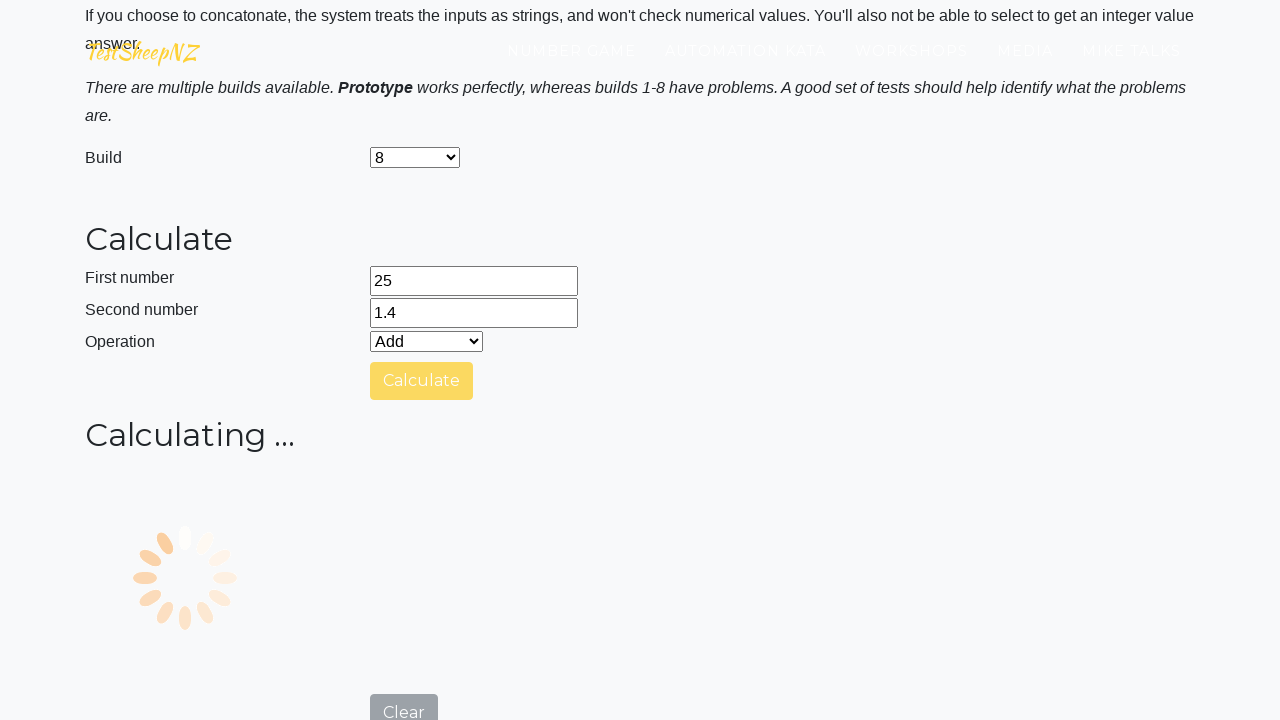

Result field appeared on page
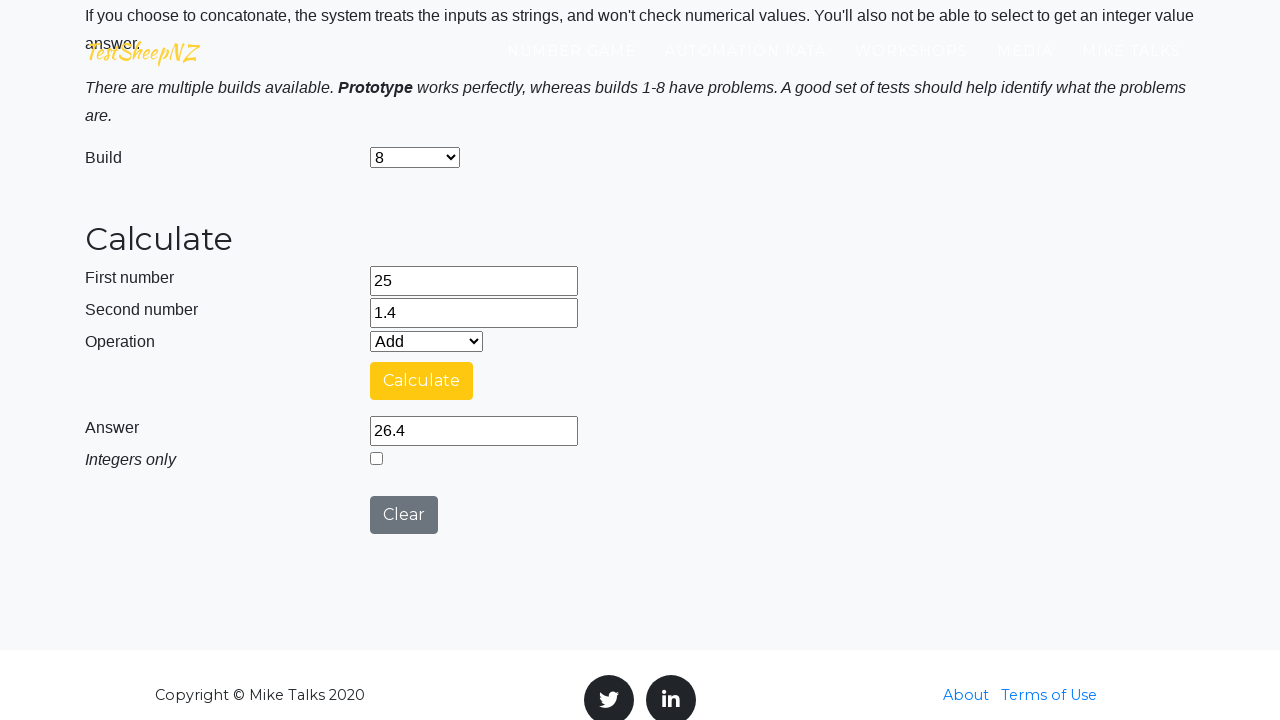

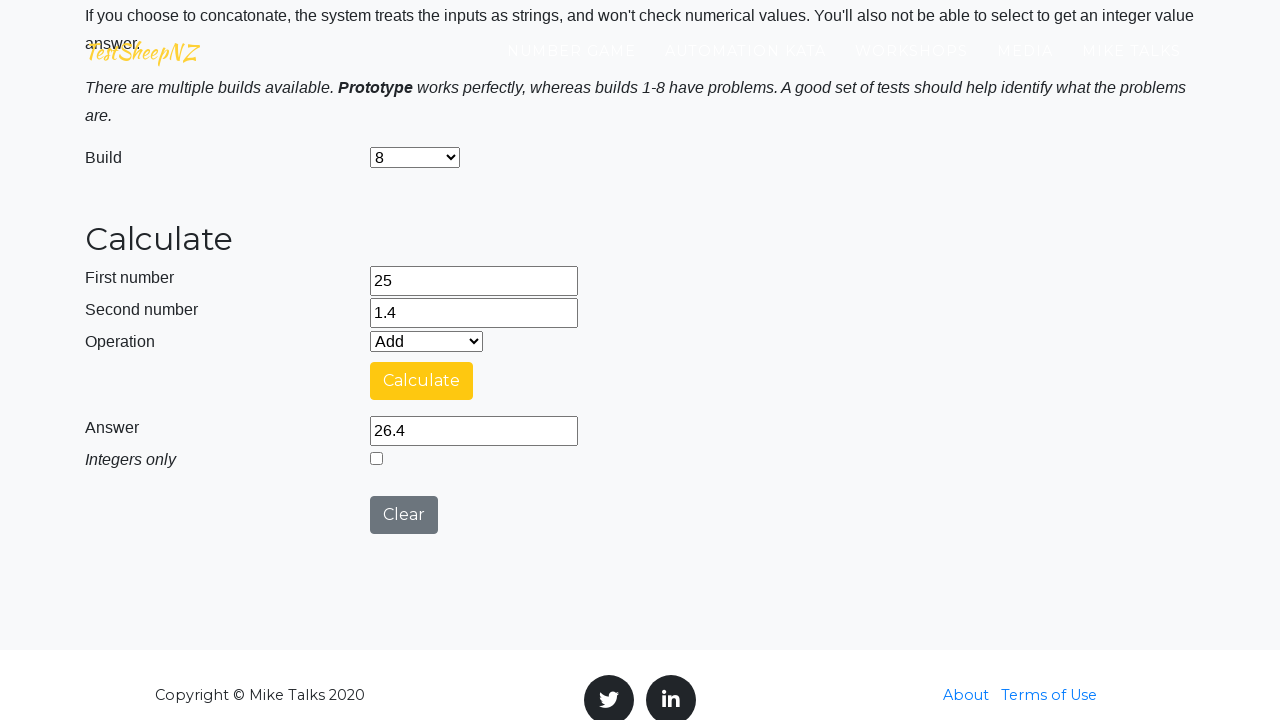